Tests adding multiple items to cart by finding specific products, incrementing their quantities, and clicking add to cart buttons

Starting URL: https://rahulshettyacademy.com/seleniumPractise/

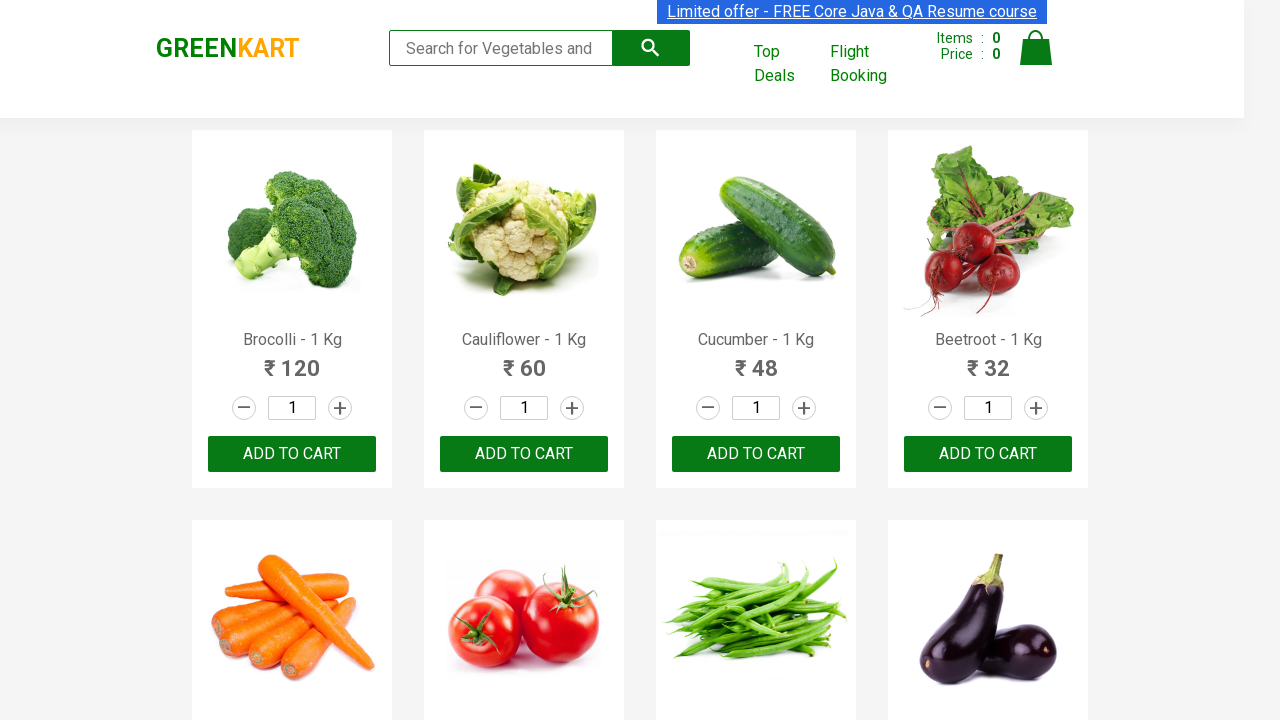

Located all product elements on the page
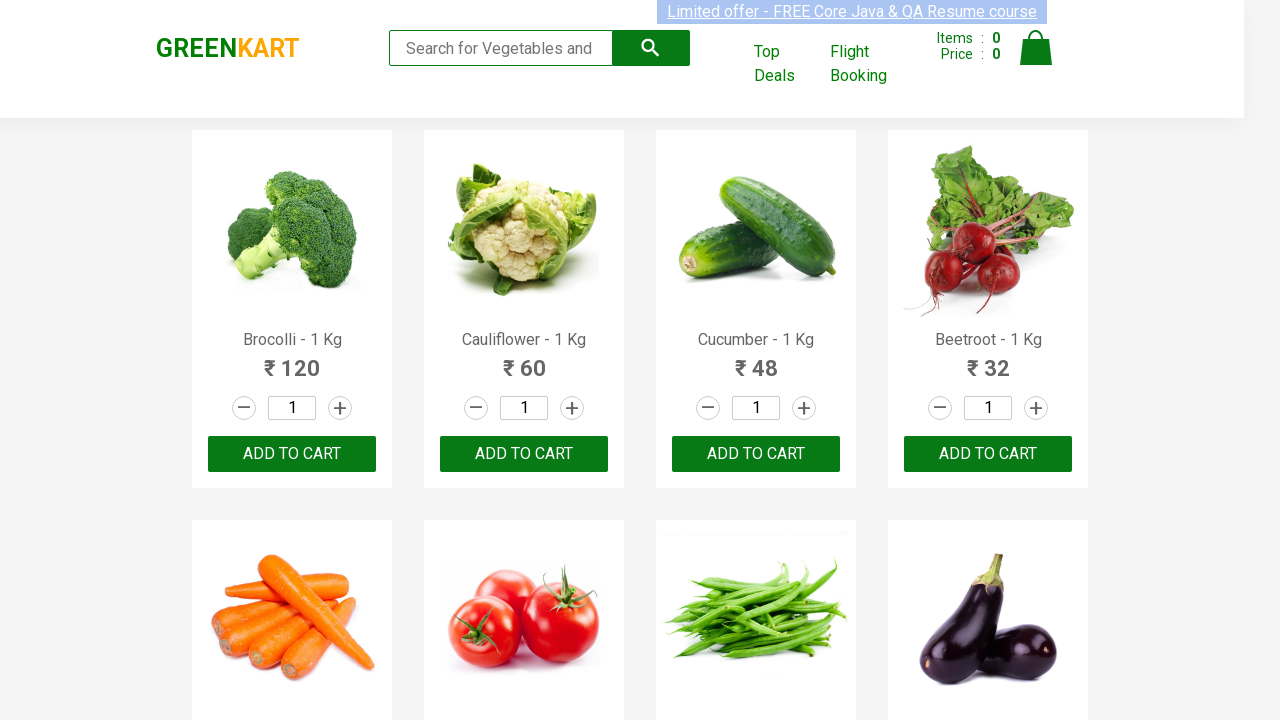

Retrieved product name: Brocolli - 1 Kg
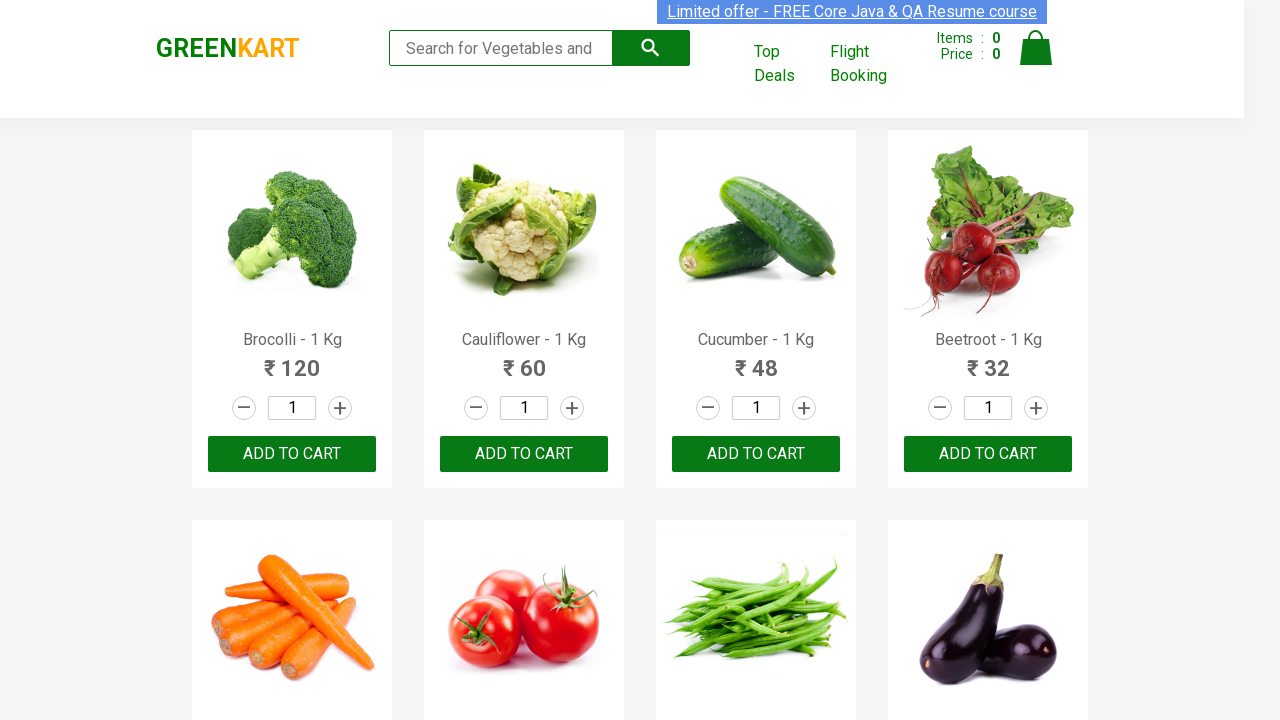

Retrieved product name: Cauliflower - 1 Kg
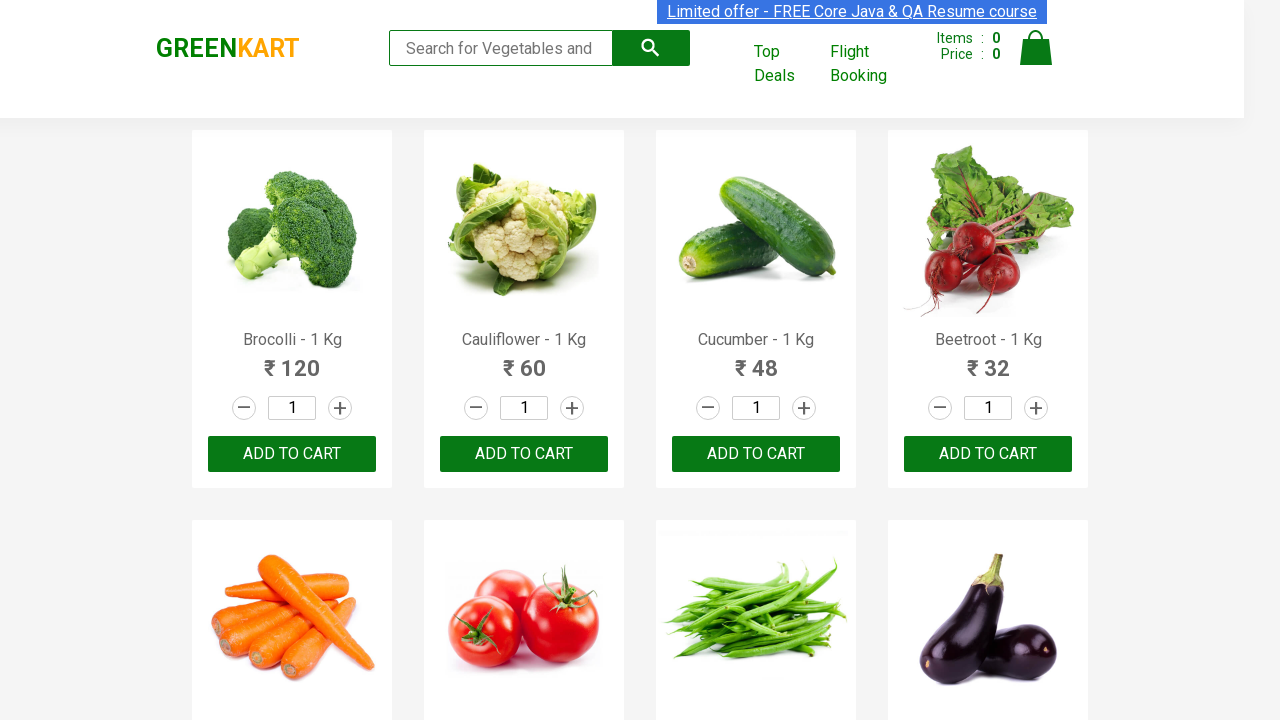

Retrieved product name: Cucumber - 1 Kg
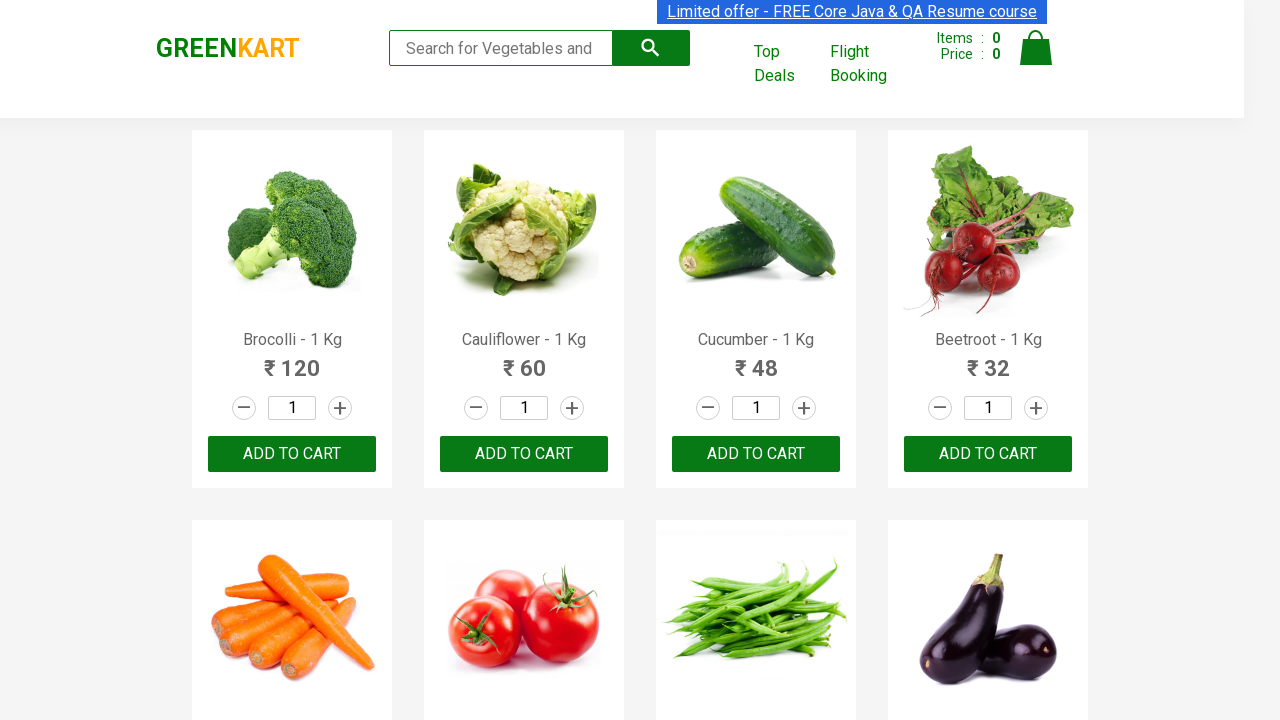

Retrieved product name: Beetroot - 1 Kg
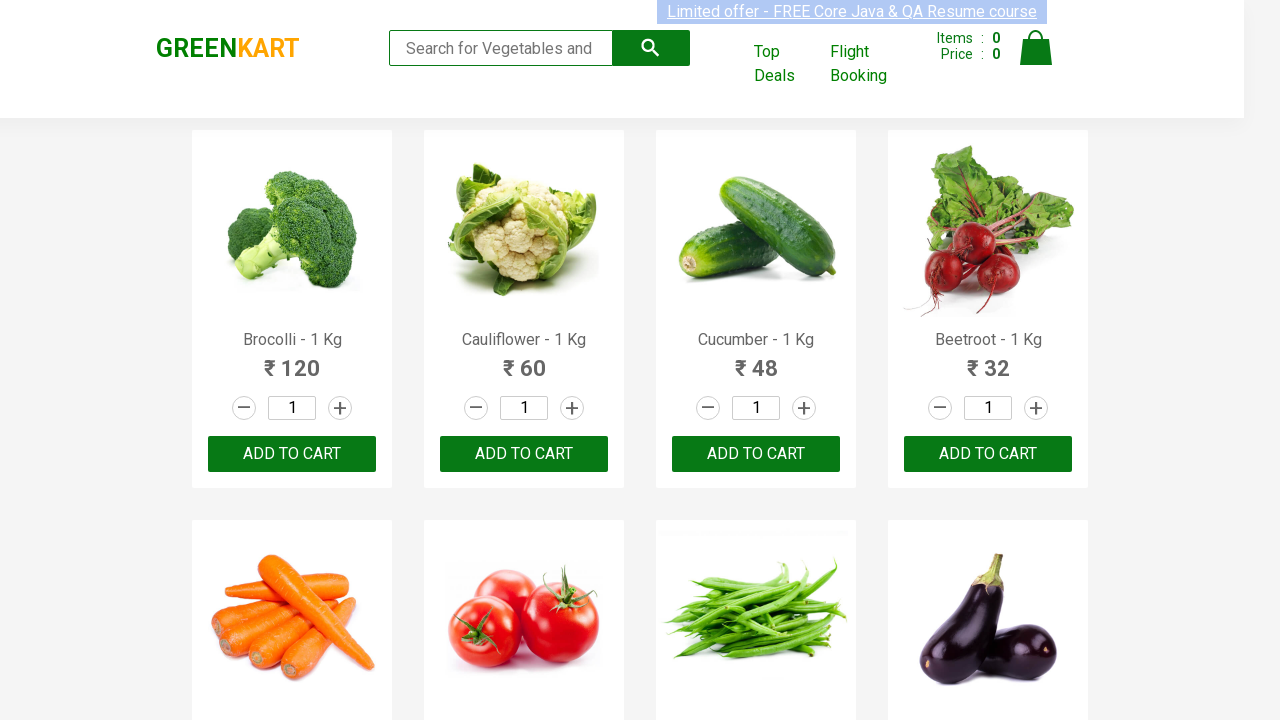

Retrieved product name: Carrot - 1 Kg
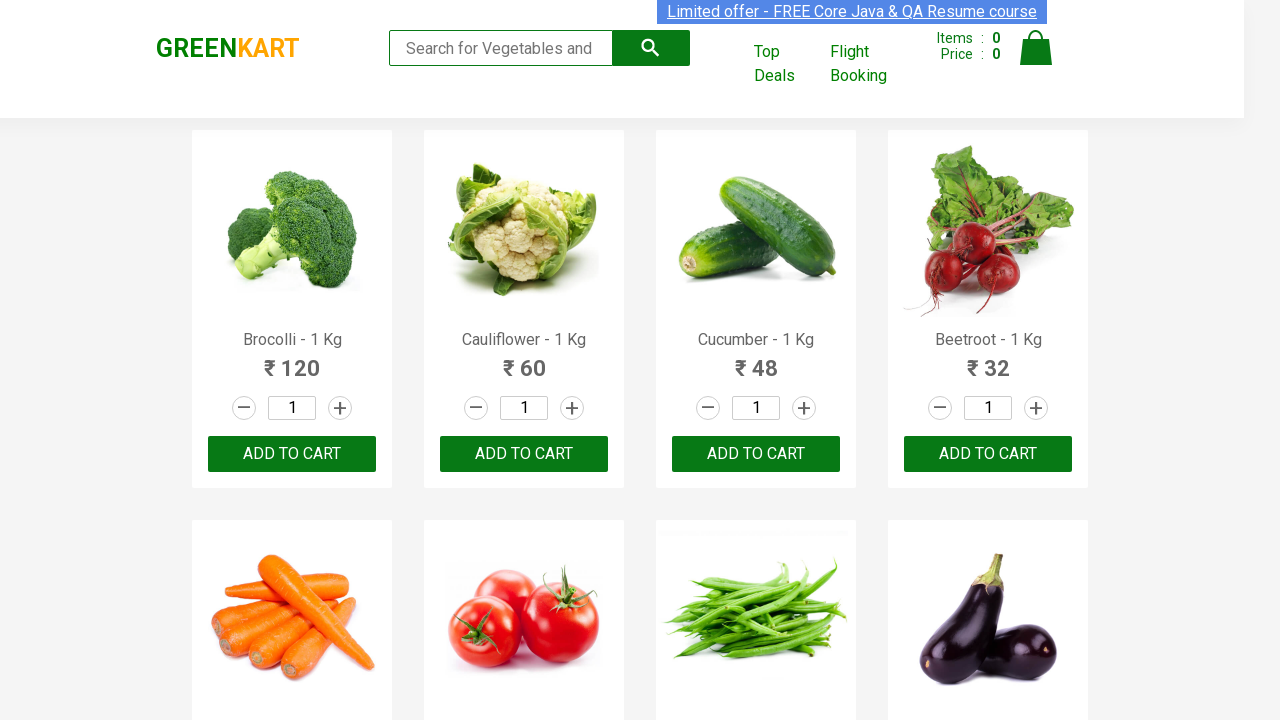

Retrieved product name: Tomato - 1 Kg
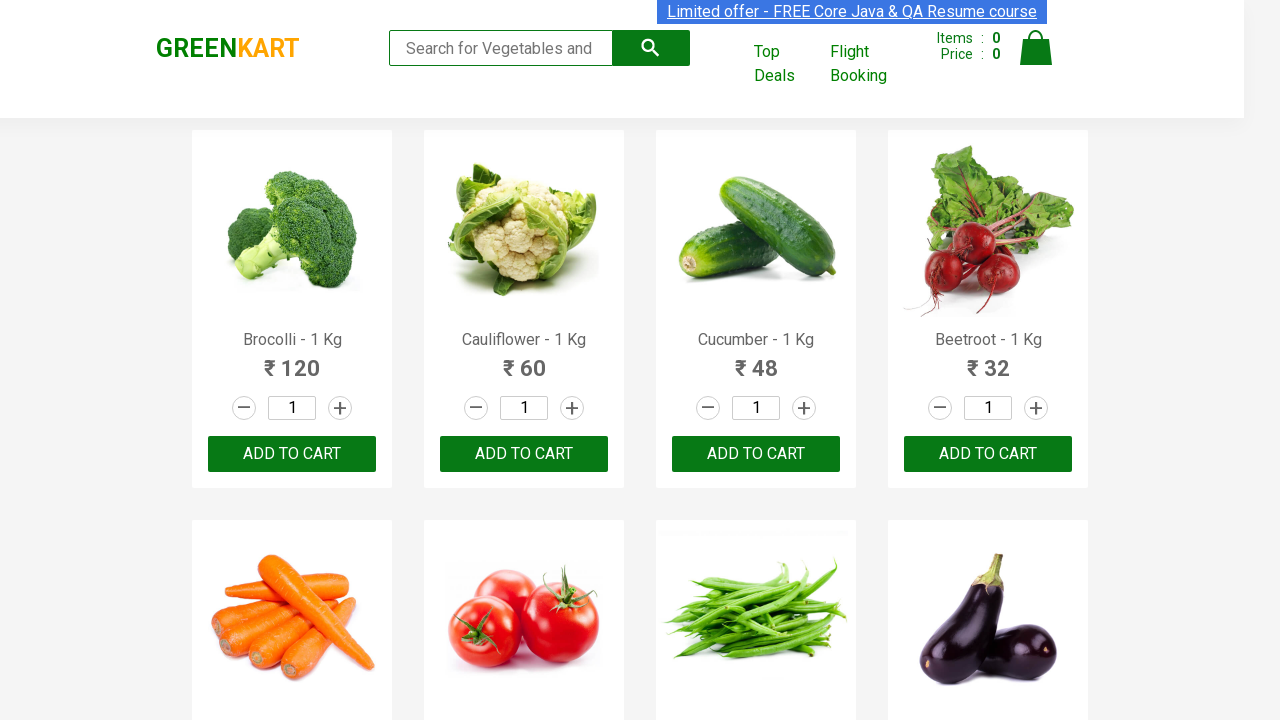

Retrieved product name: Beans - 1 Kg
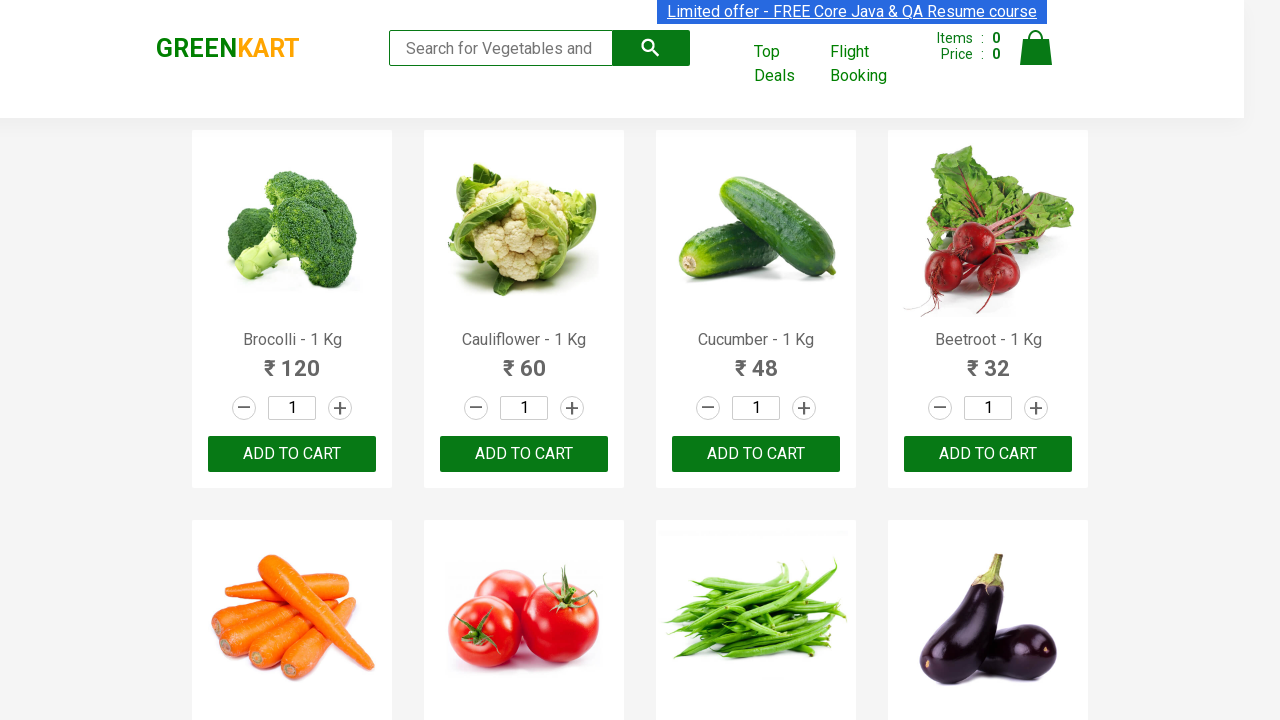

Retrieved product name: Brinjal - 1 Kg
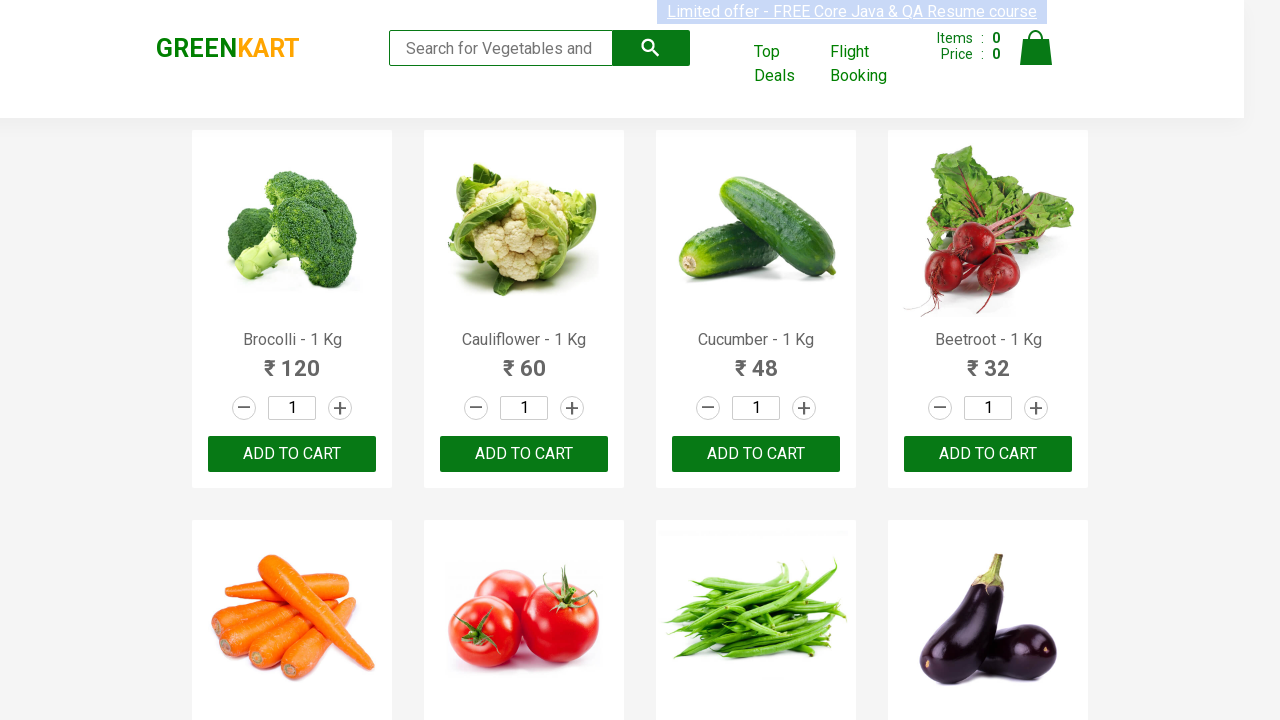

Retrieved product name: Capsicum
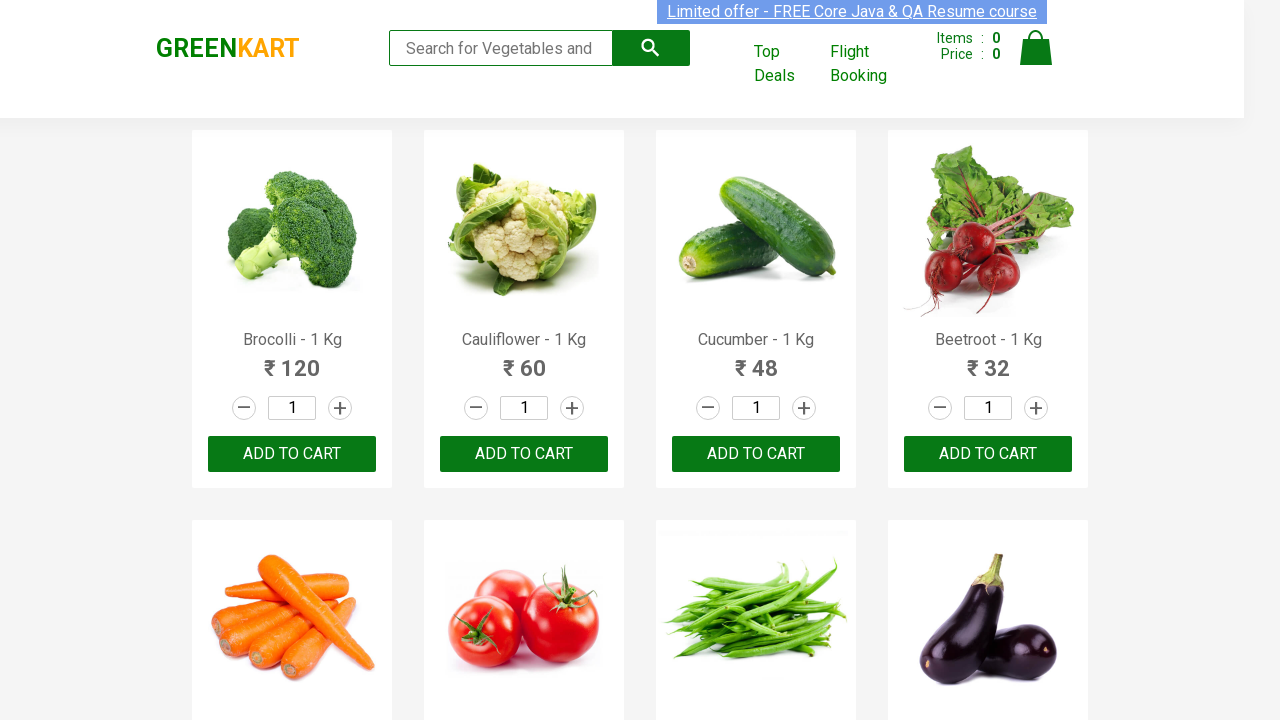

Retrieved product name: Mushroom - 1 Kg
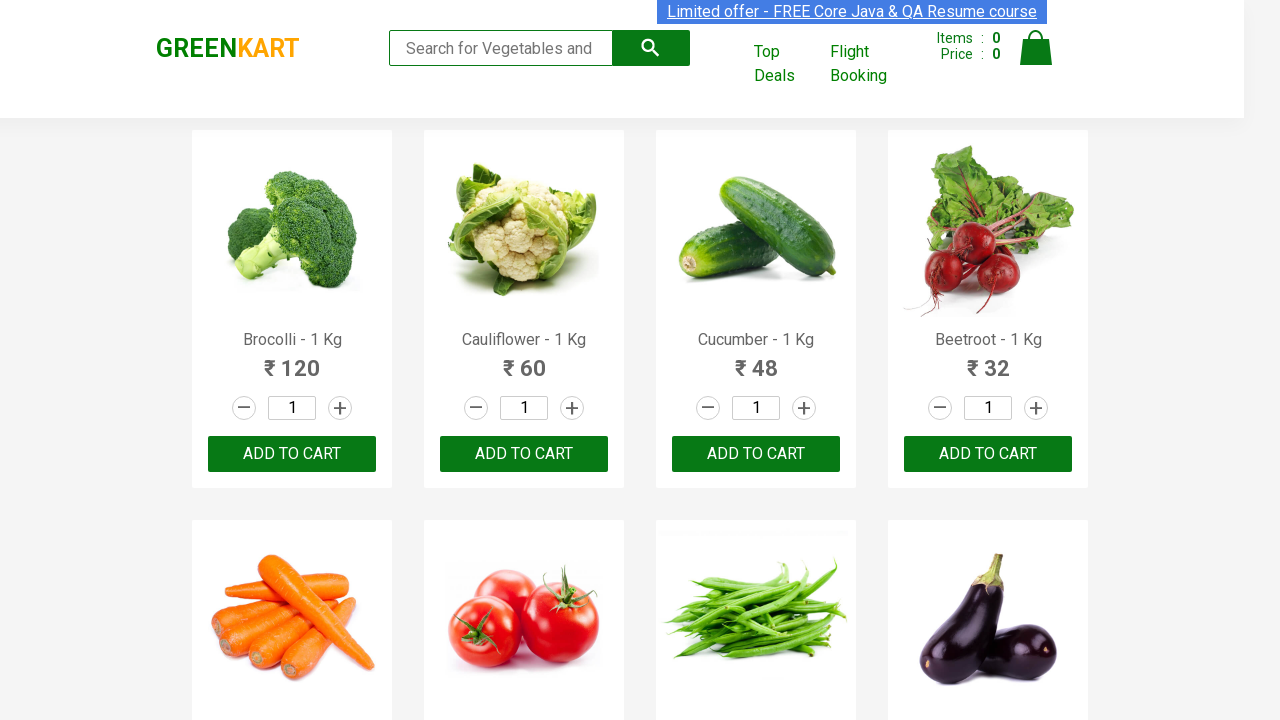

Retrieved product name: Potato - 1 Kg
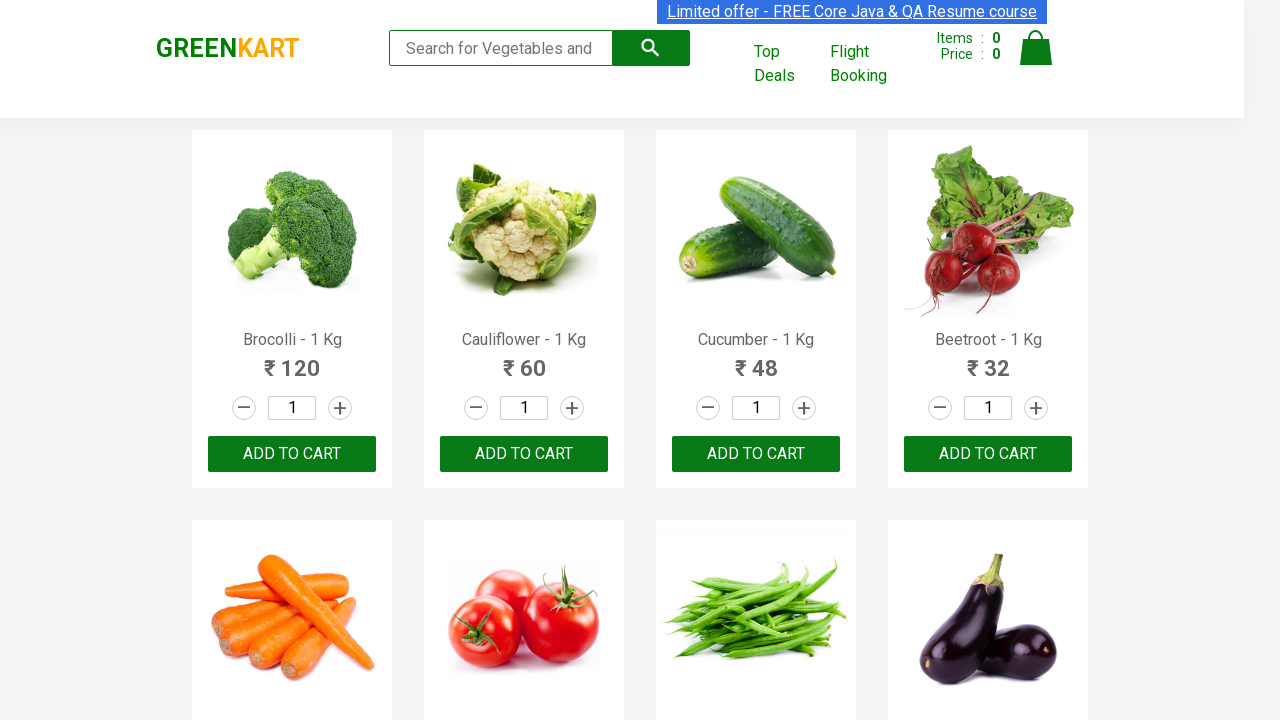

Retrieved product name: Pumpkin - 1 Kg
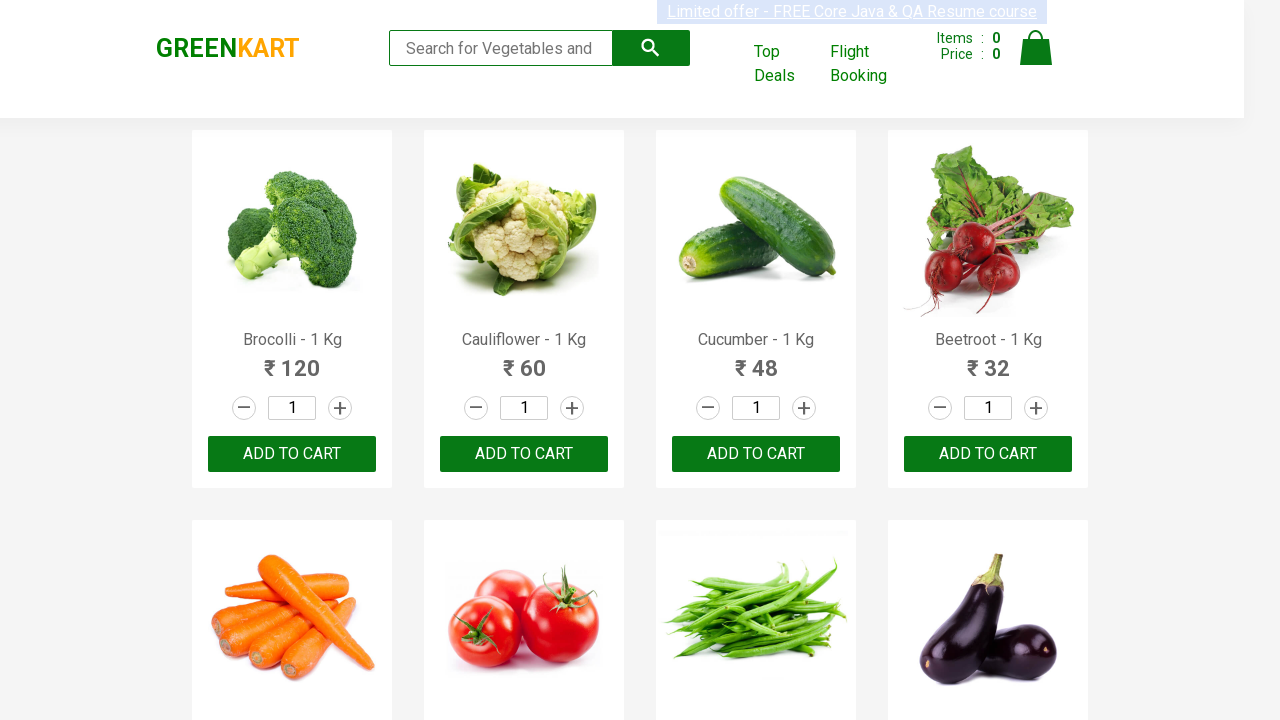

Retrieved product name: Corn - 1 Kg
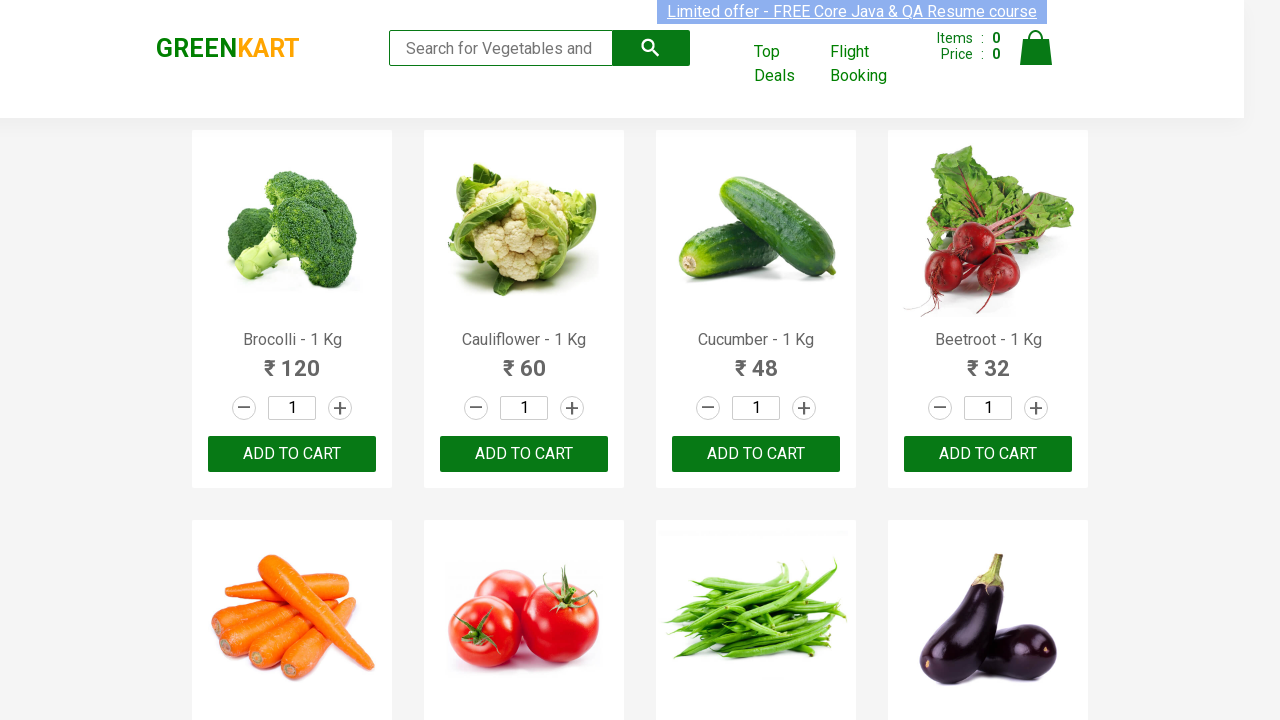

Retrieved product name: Onion - 1 Kg
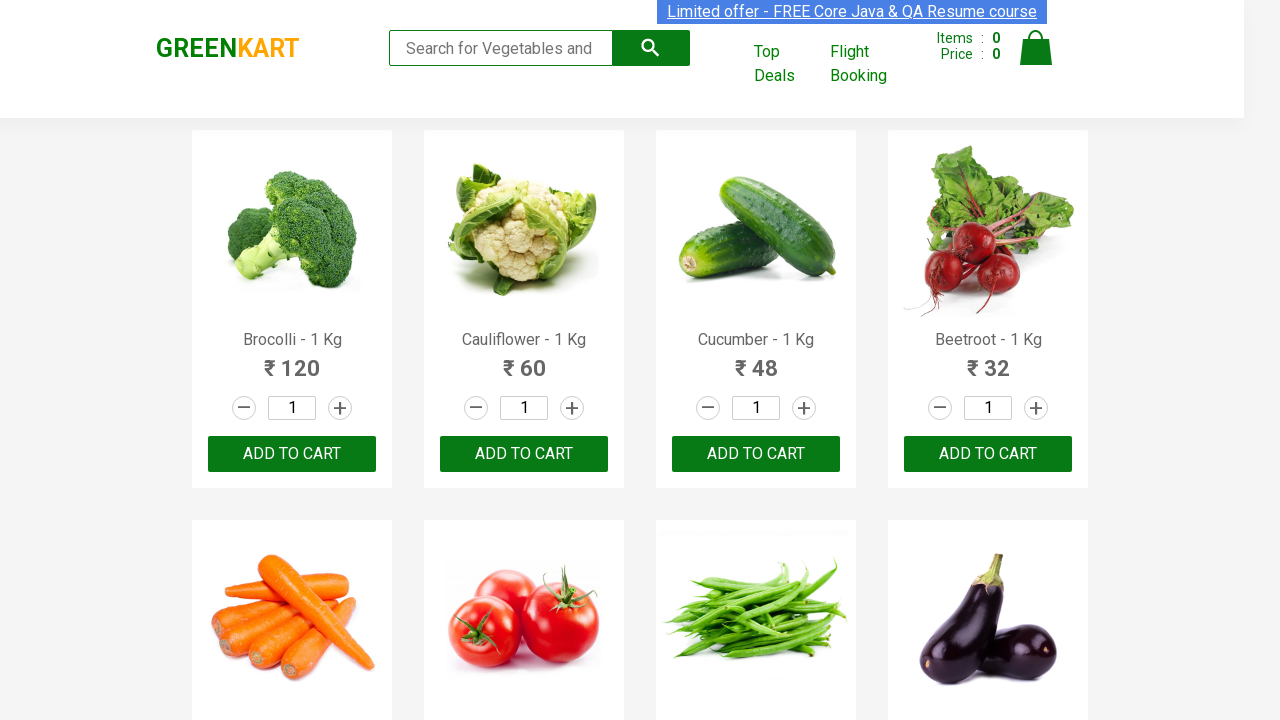

Retrieved product name: Apple - 1 Kg
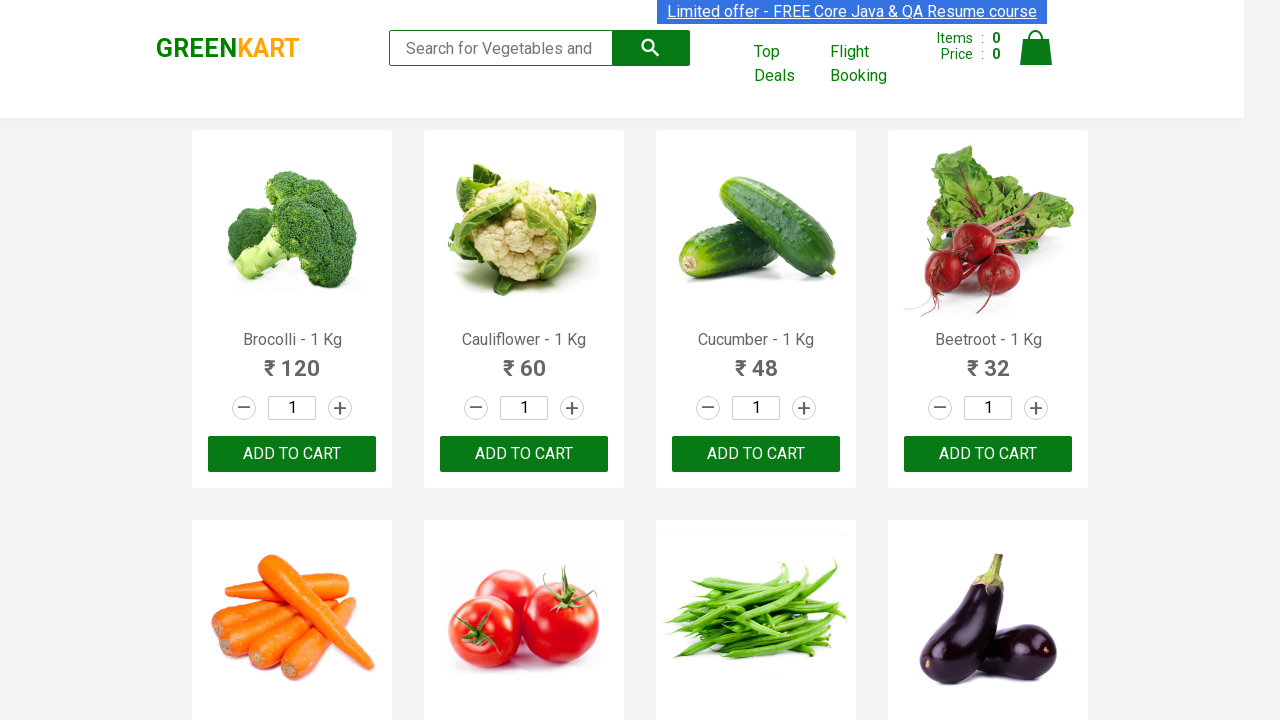

Clicked increment button for Apple (click 1 of 2) at (804, 360) on xpath=//div[@class='products']/div[@class='product'] >> nth=14 >> a.increment
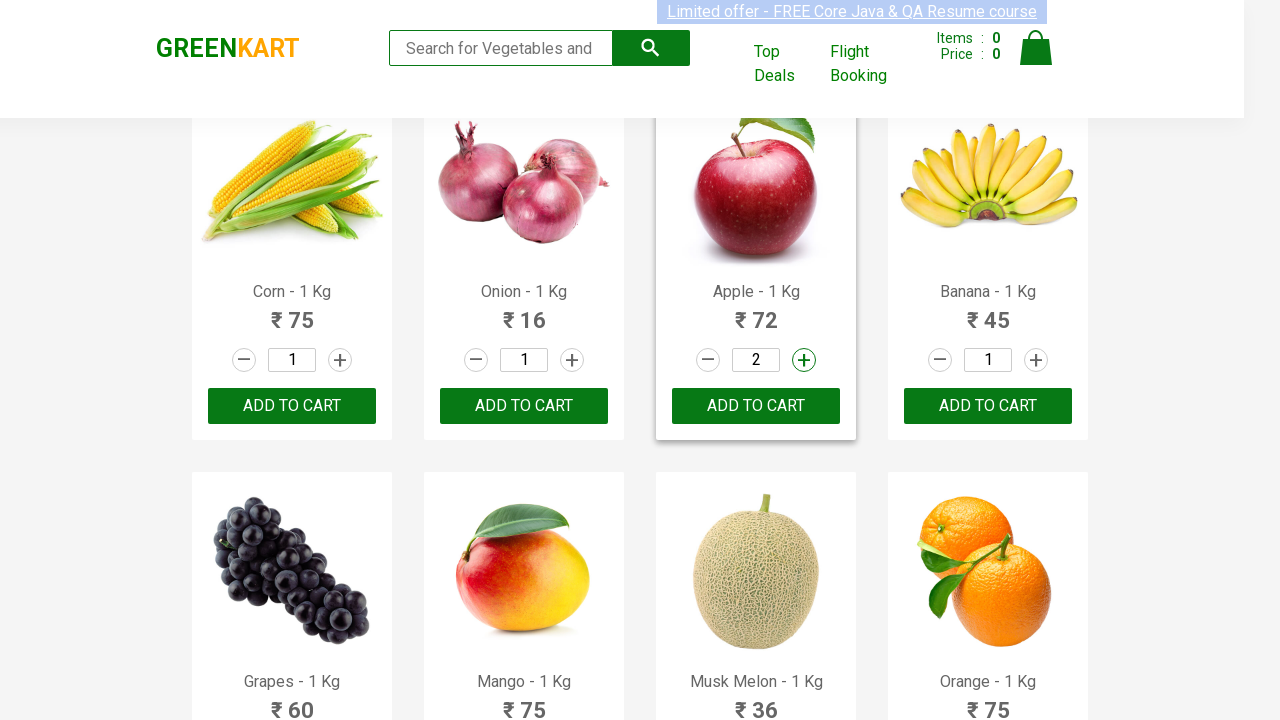

Clicked increment button for Apple (click 2 of 2) at (804, 360) on xpath=//div[@class='products']/div[@class='product'] >> nth=14 >> a.increment
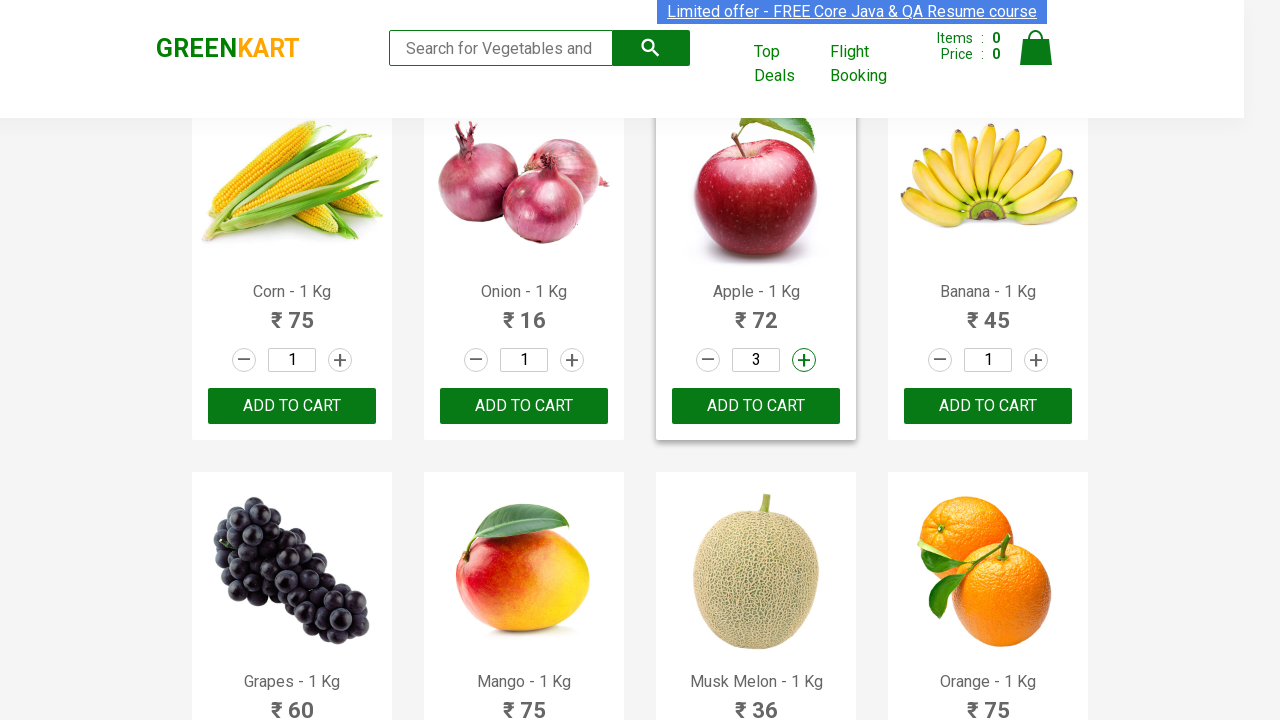

Clicked 'ADD TO CART' button for Apple with quantity 3 at (756, 406) on xpath=//div[@class='products']/div[@class='product'] >> nth=14 >> button:has-tex
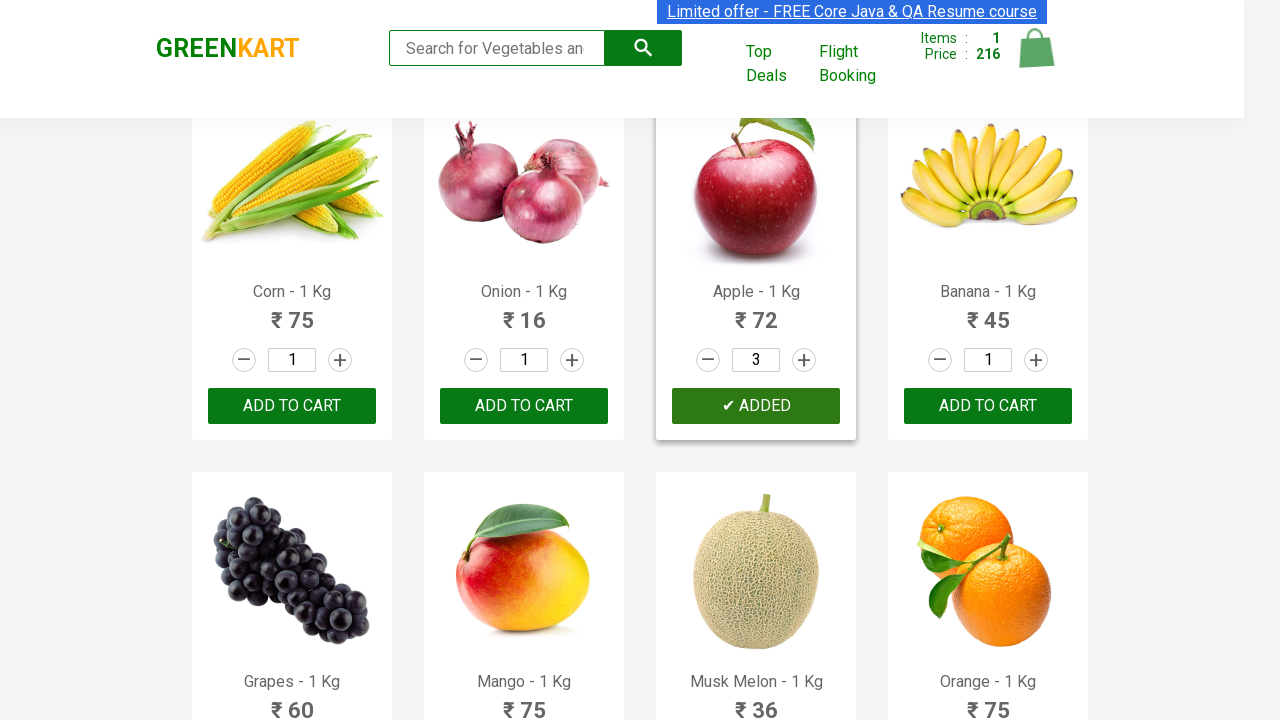

Retrieved product name: Banana - 1 Kg
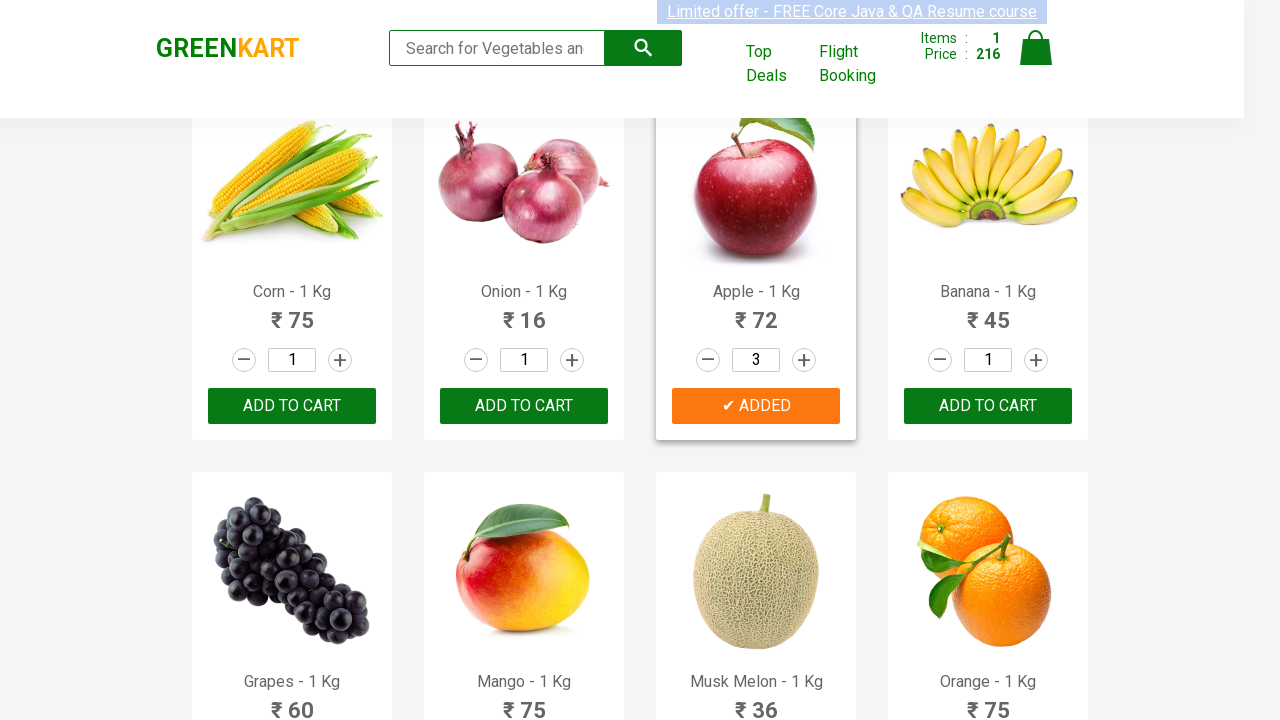

Retrieved product name: Grapes - 1 Kg
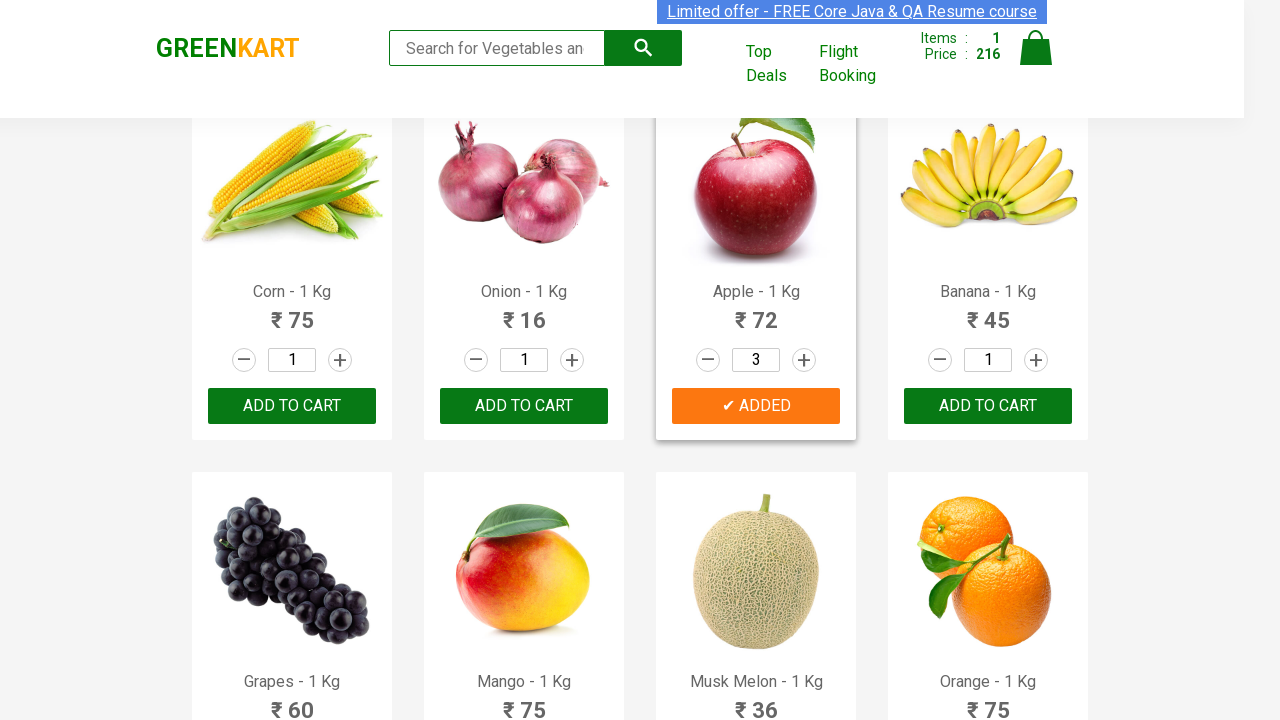

Retrieved product name: Mango - 1 Kg
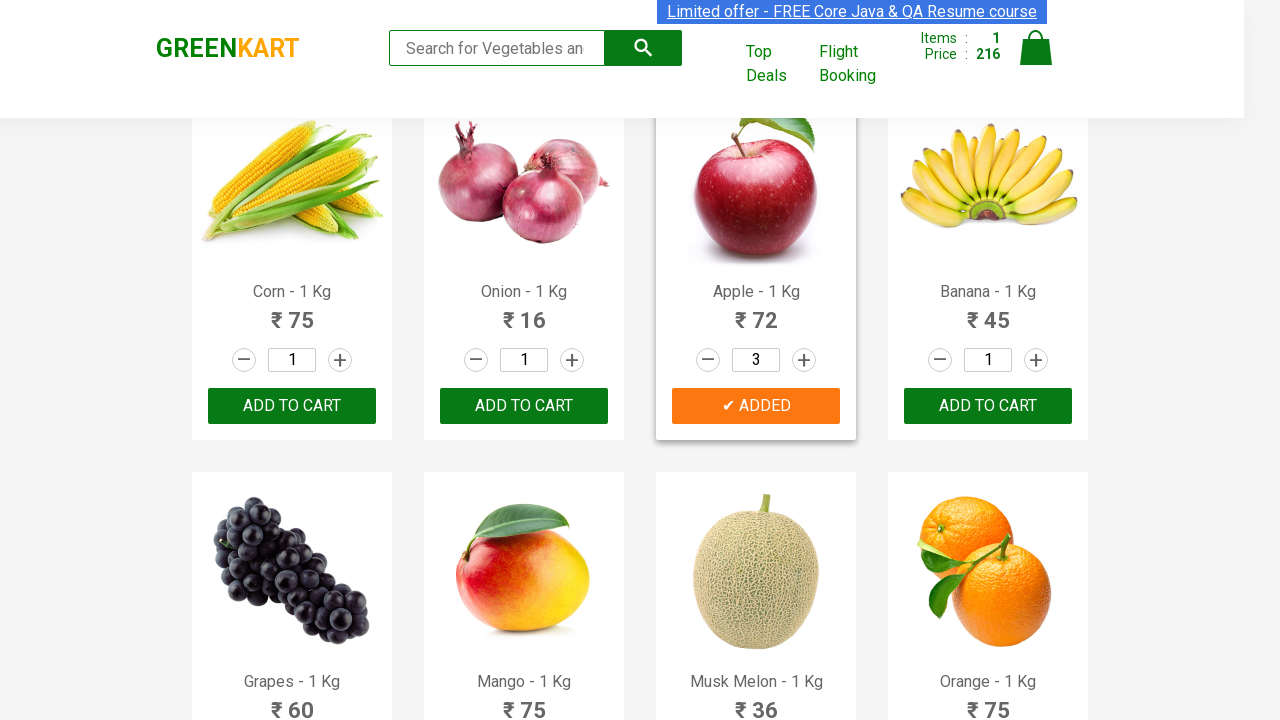

Retrieved product name: Musk Melon - 1 Kg
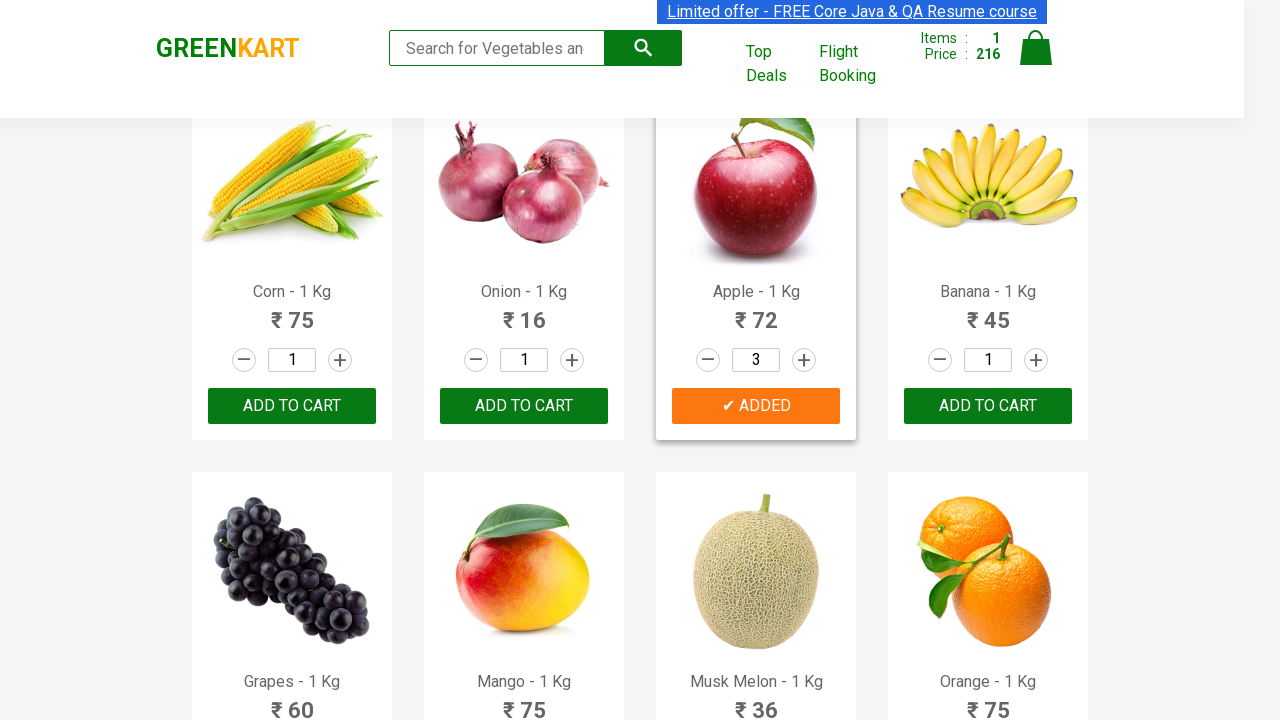

Retrieved product name: Orange - 1 Kg
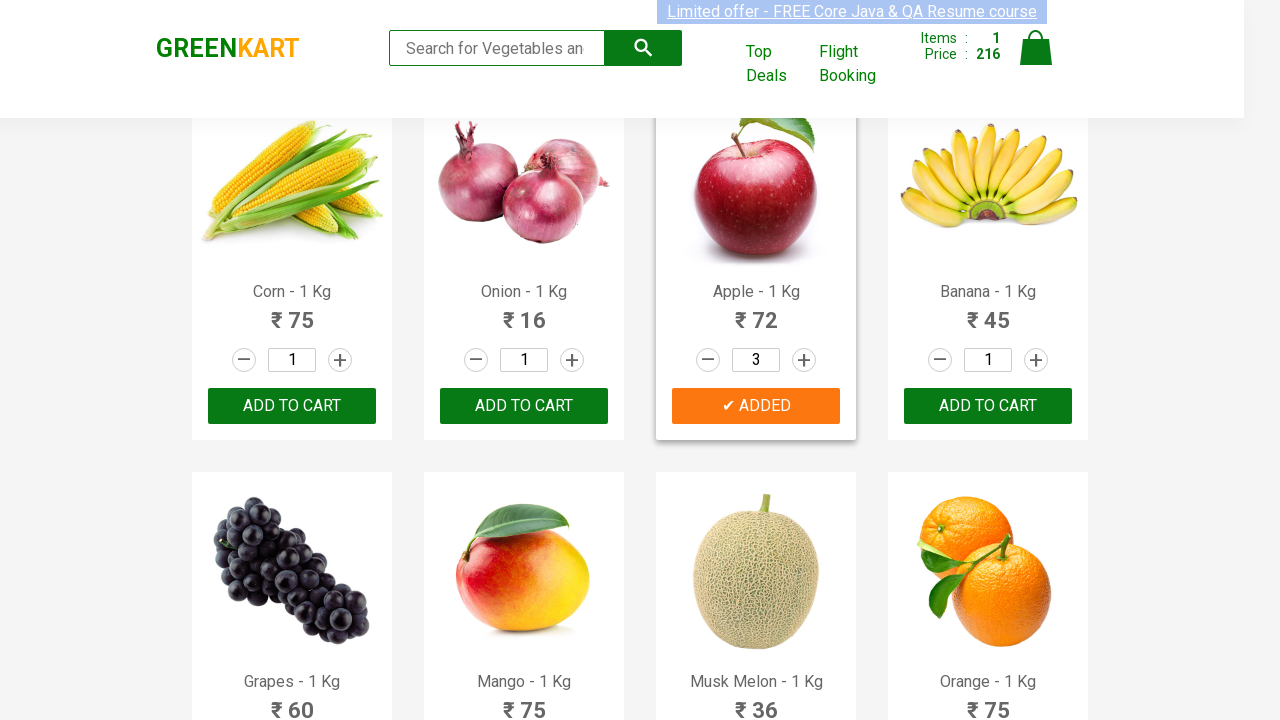

Retrieved product name: Pears - 1 Kg
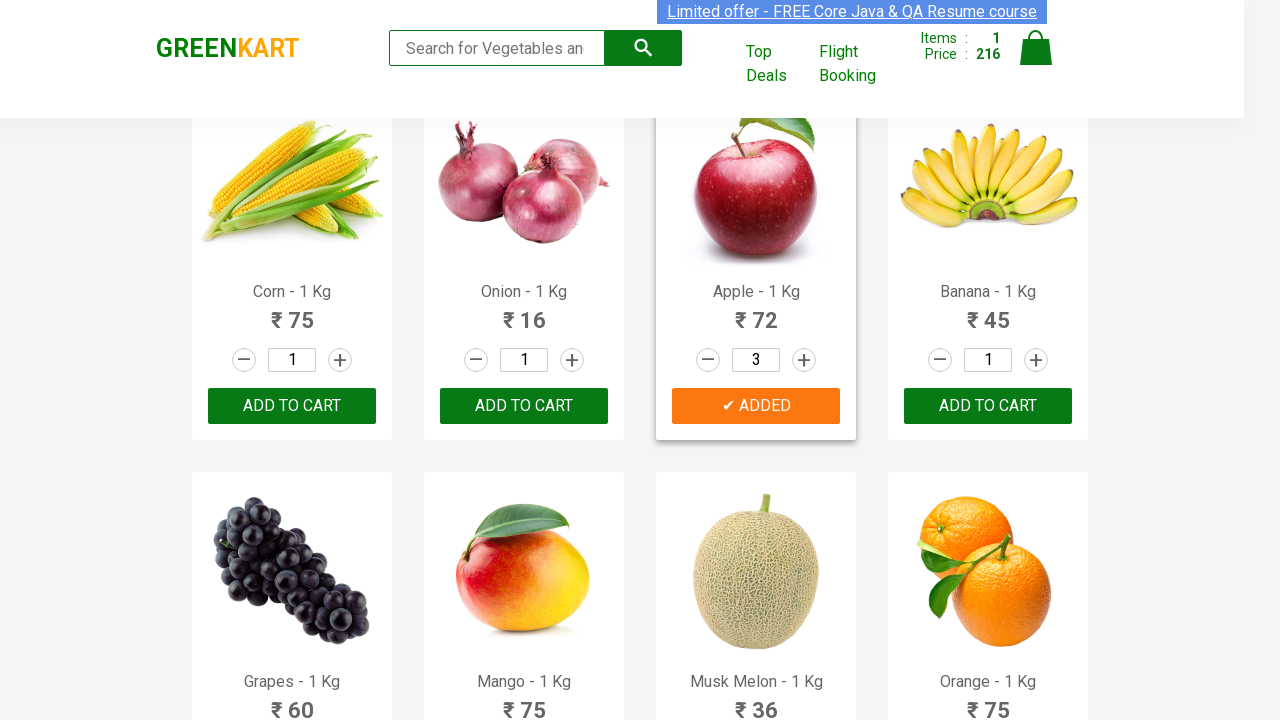

Retrieved product name: Pomegranate - 1 Kg
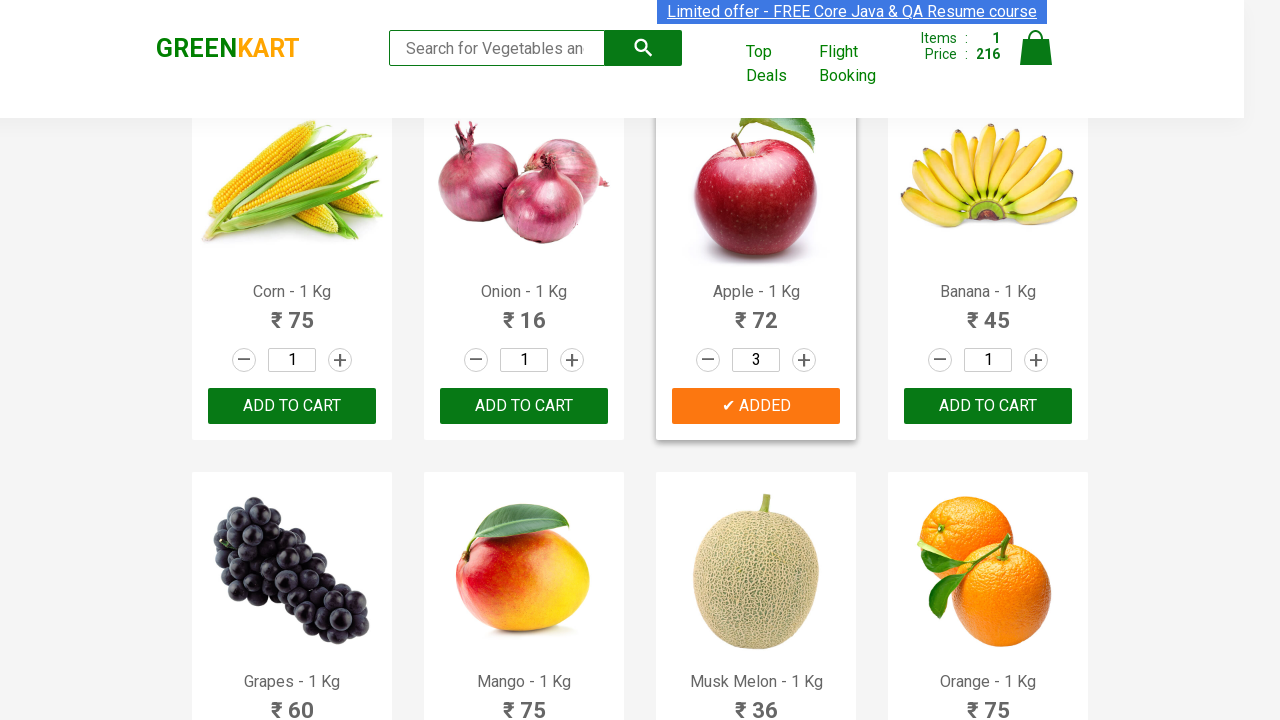

Retrieved product name: Raspberry - 1/4 Kg
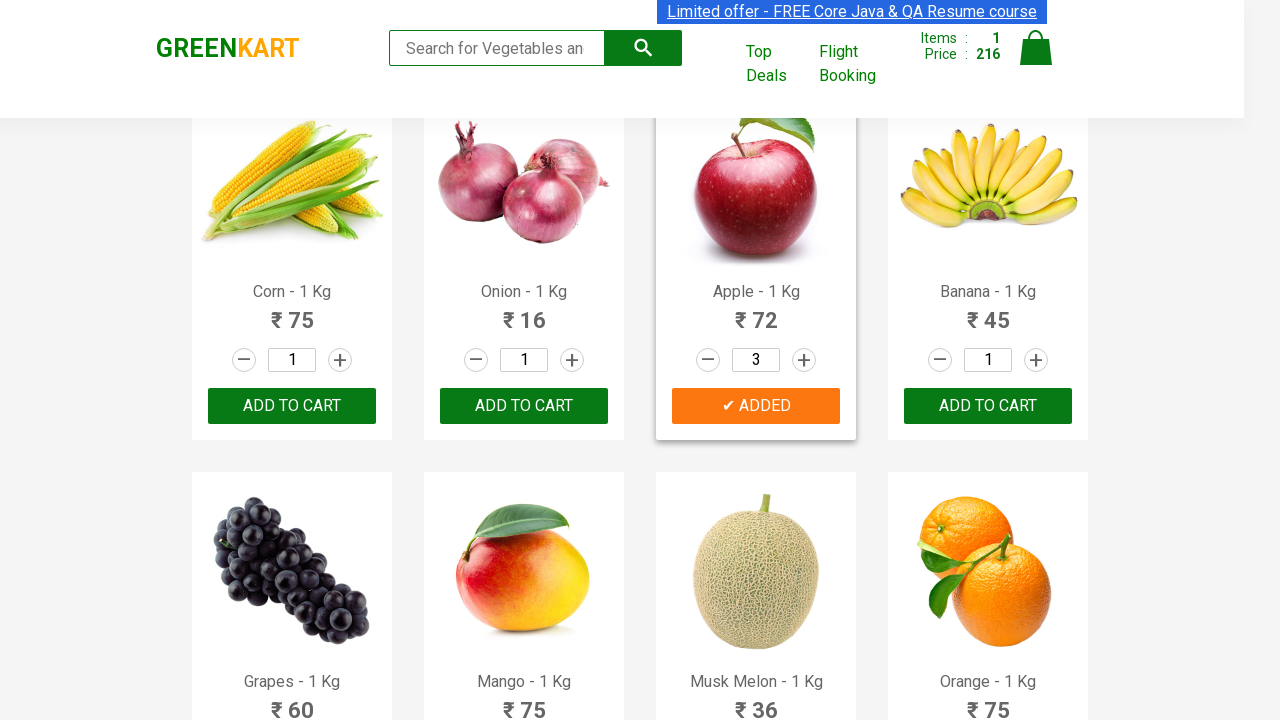

Retrieved product name: Strawberry - 1/4 Kg
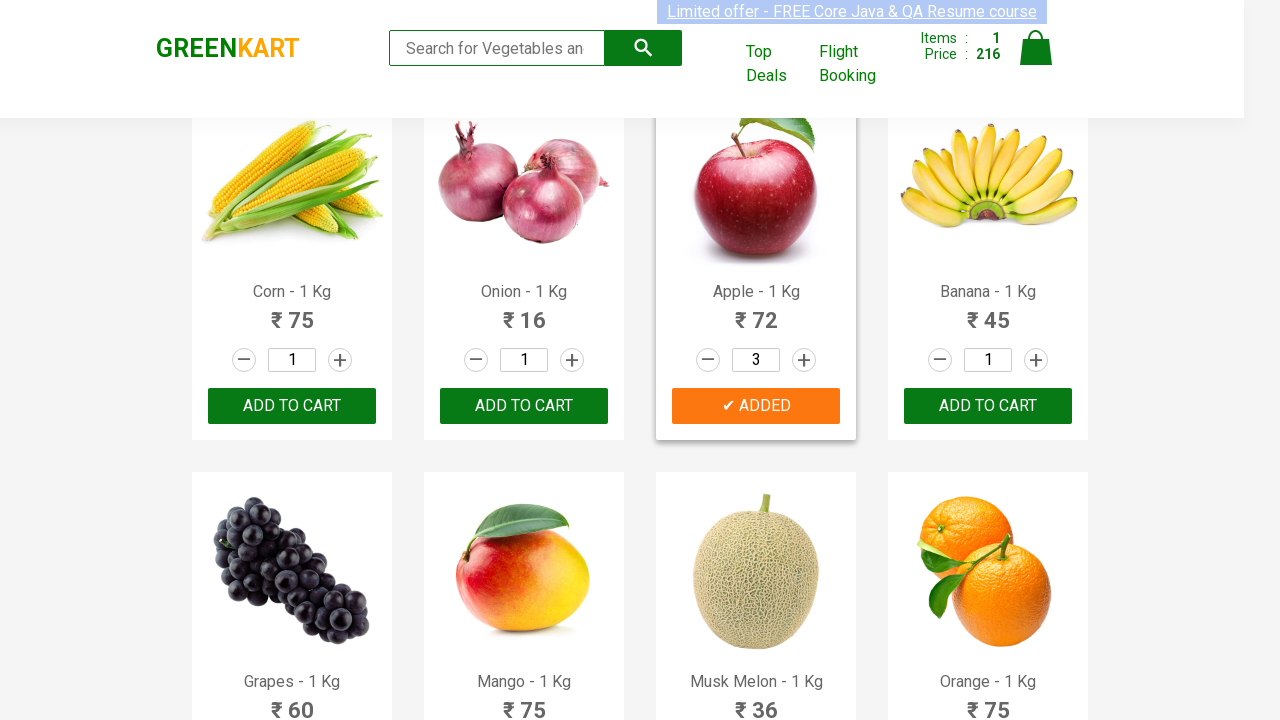

Retrieved product name: Water Melon - 1 Kg
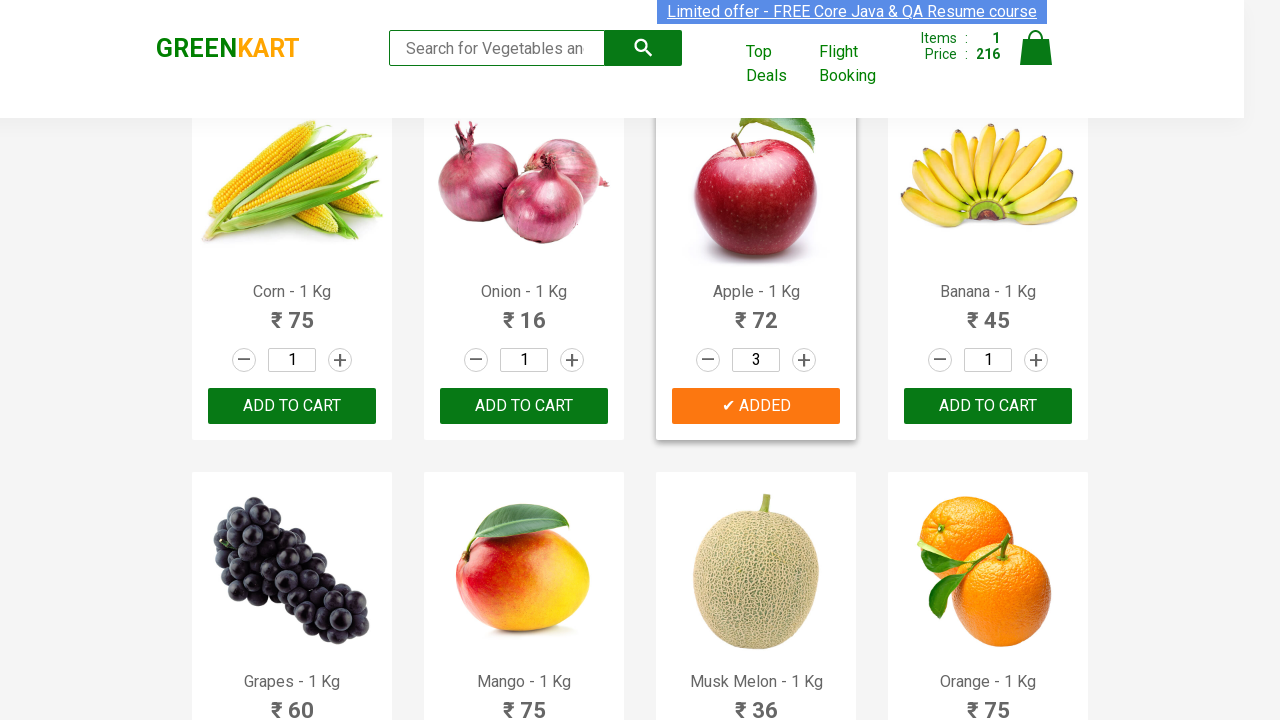

Retrieved product name: Almonds - 1/4 Kg
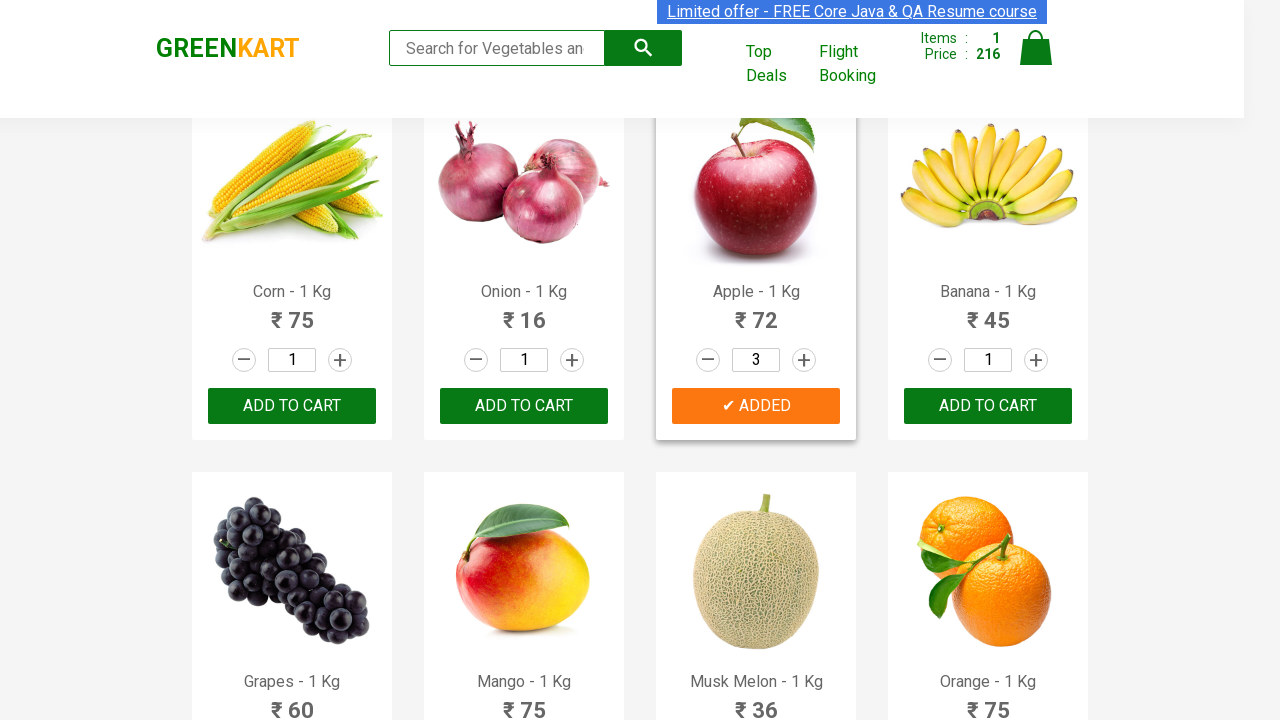

Retrieved product name: Pista - 1/4 Kg
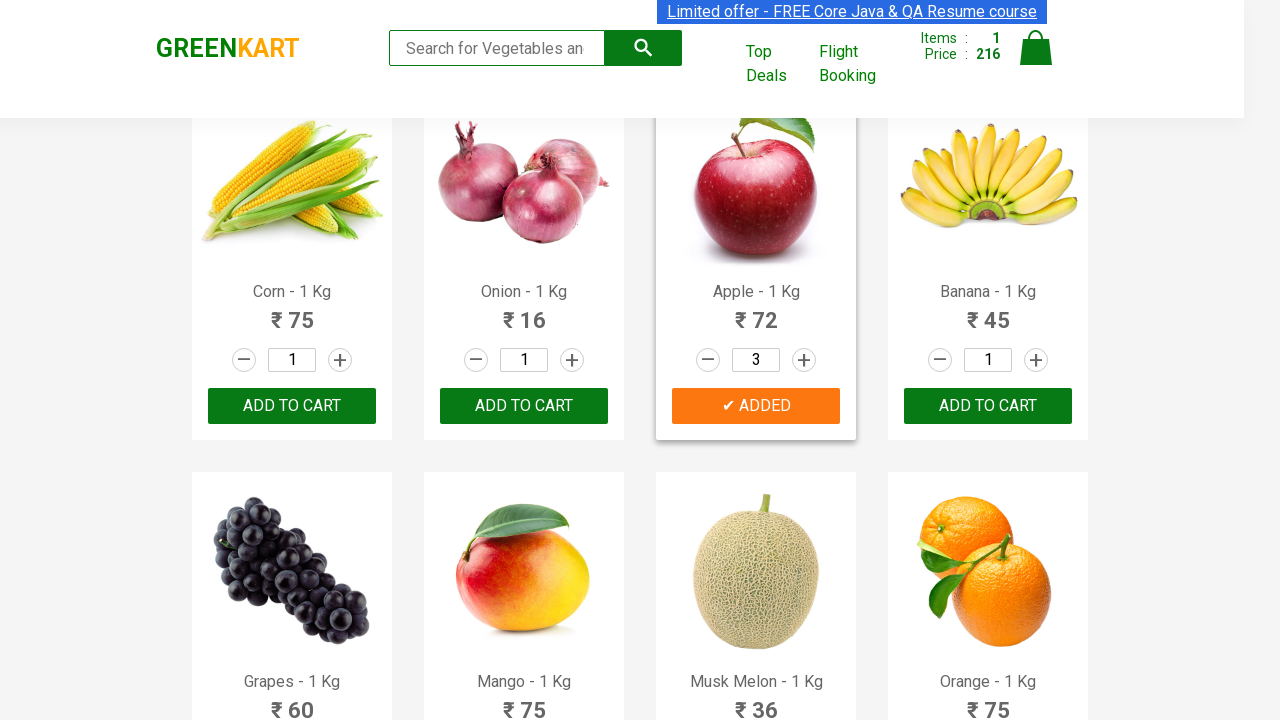

Retrieved product name: Nuts Mixture - 1 Kg
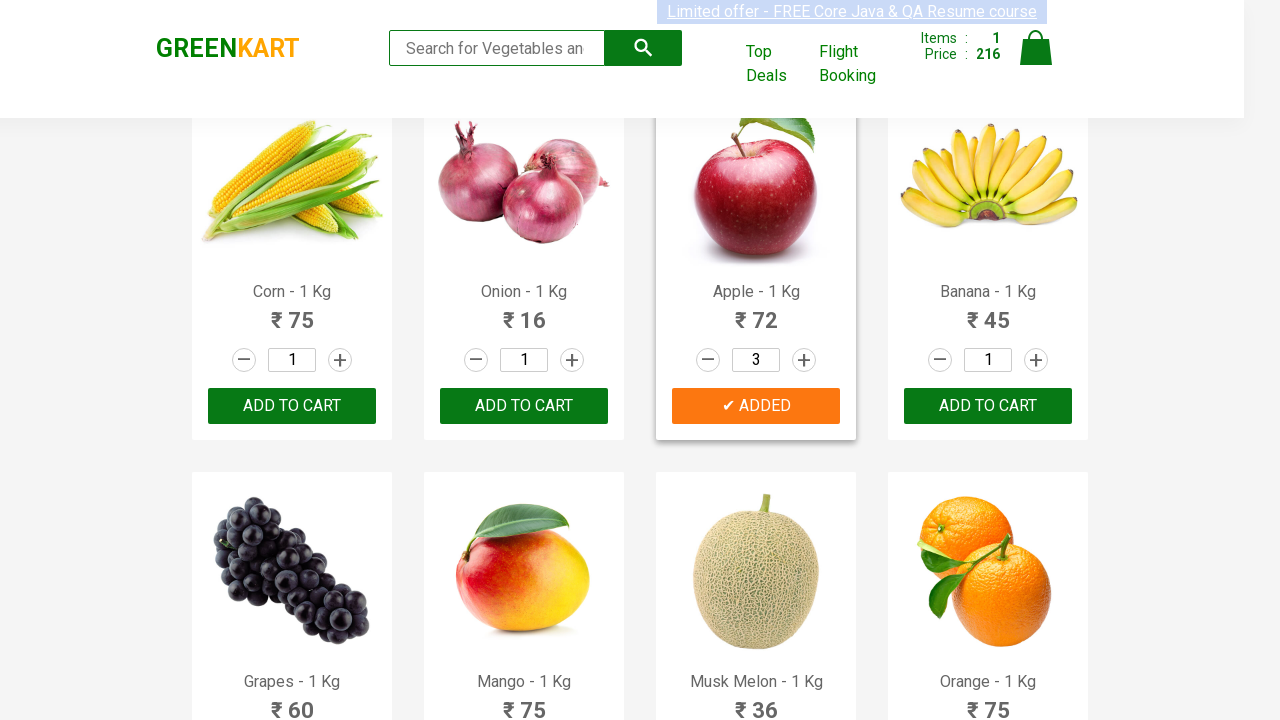

Retrieved product name: Cashews - 1 Kg
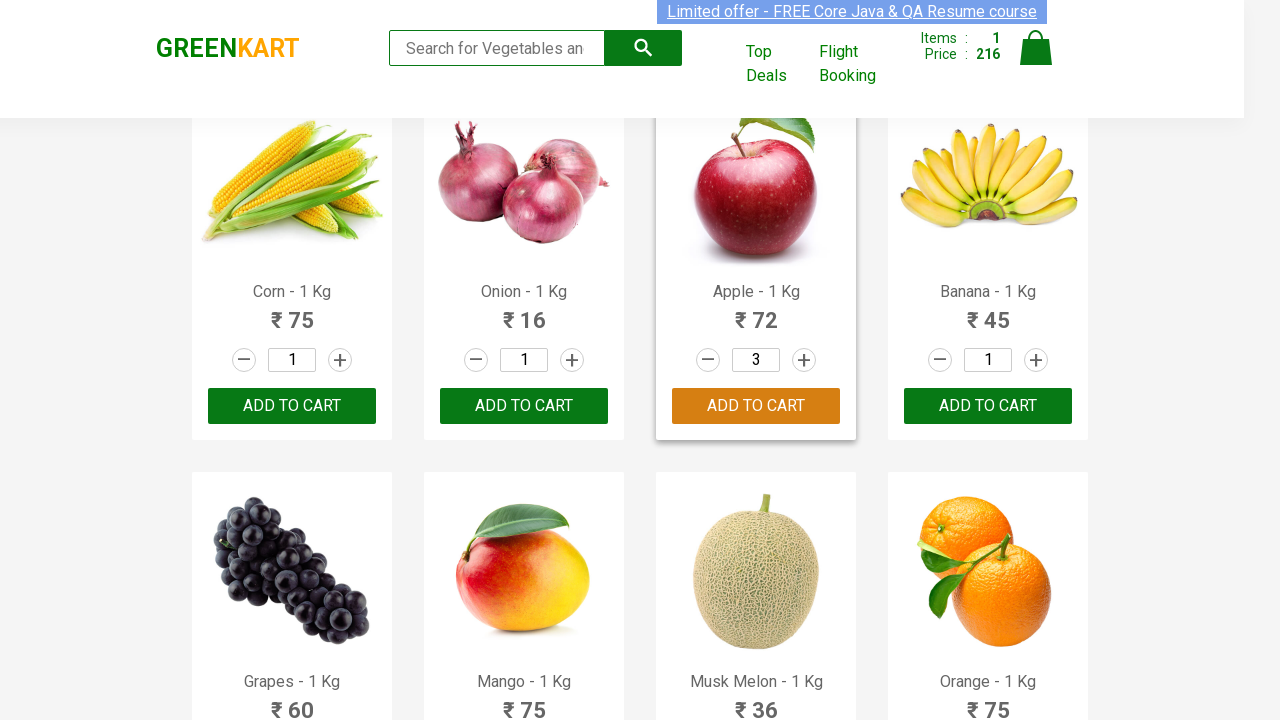

Retrieved product name: Walnuts - 1/4 Kg
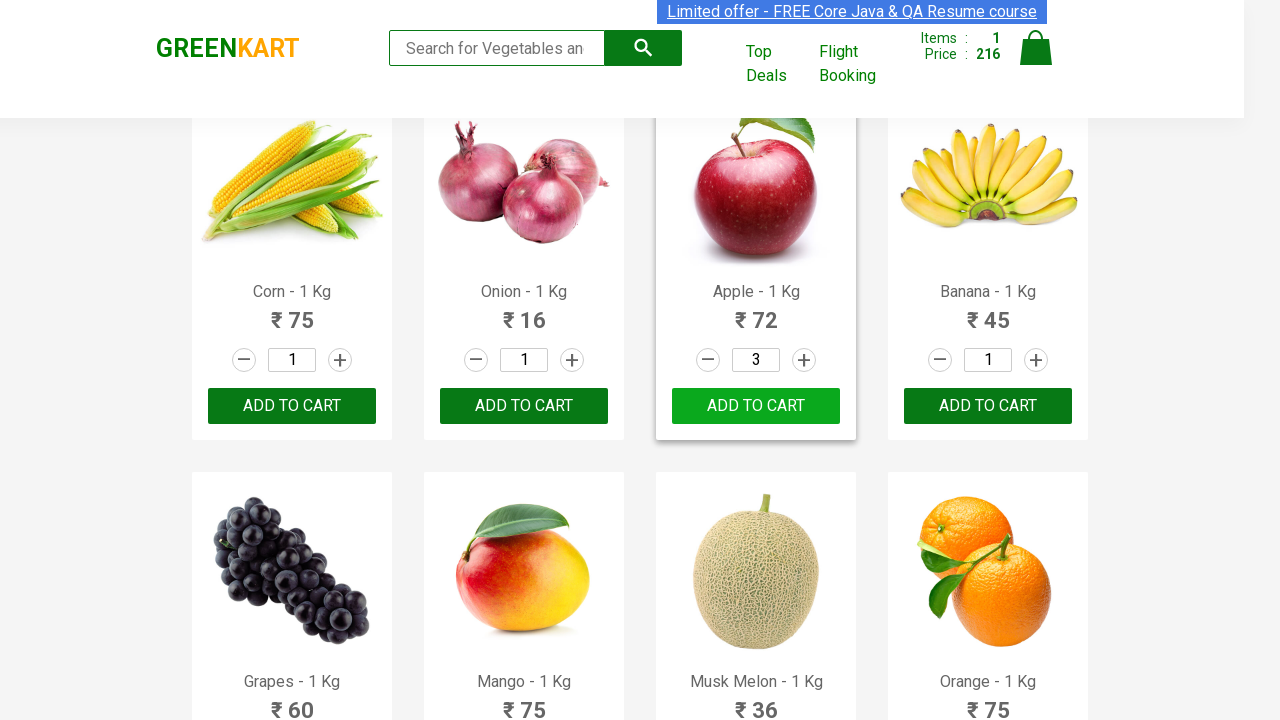

Clicked increment button for Walnuts (click 1 of 2) at (572, 523) on xpath=//div[@class='products']/div[@class='product'] >> nth=29 >> a.increment
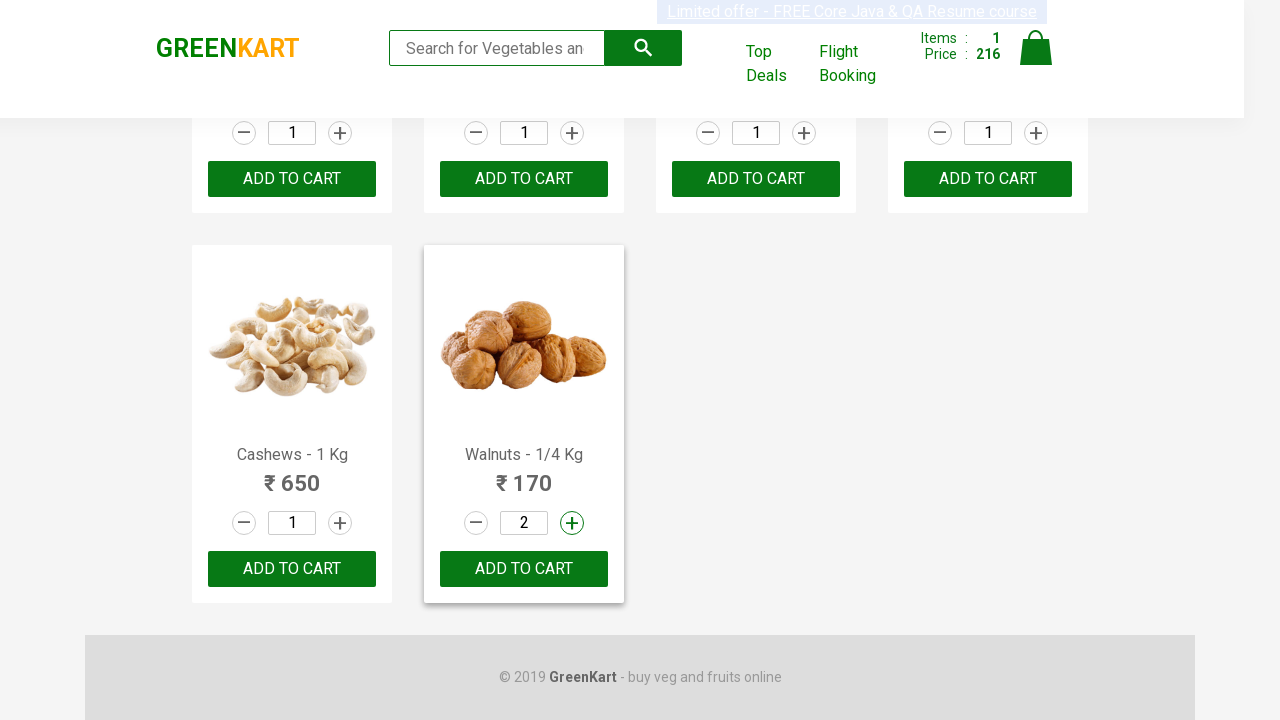

Clicked increment button for Walnuts (click 2 of 2) at (572, 523) on xpath=//div[@class='products']/div[@class='product'] >> nth=29 >> a.increment
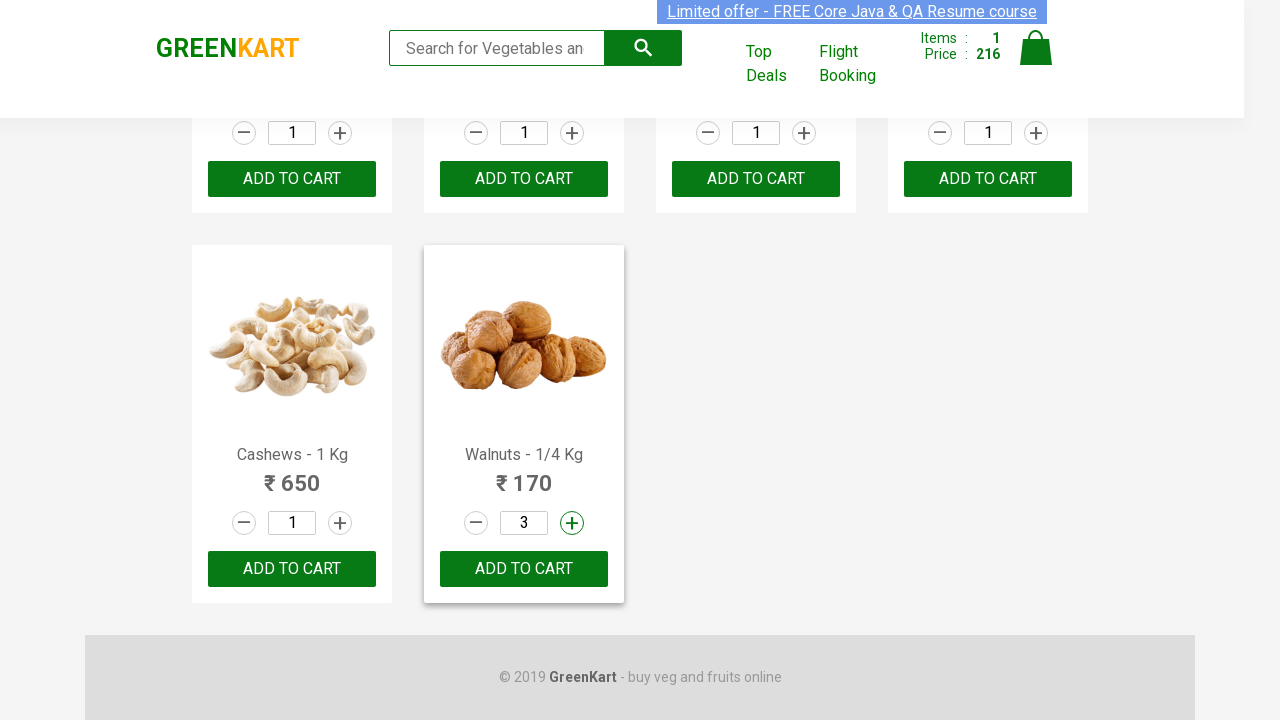

Clicked 'ADD TO CART' button for Walnuts with quantity 3 at (524, 569) on xpath=//div[@class='products']/div[@class='product'] >> nth=29 >> button:has-tex
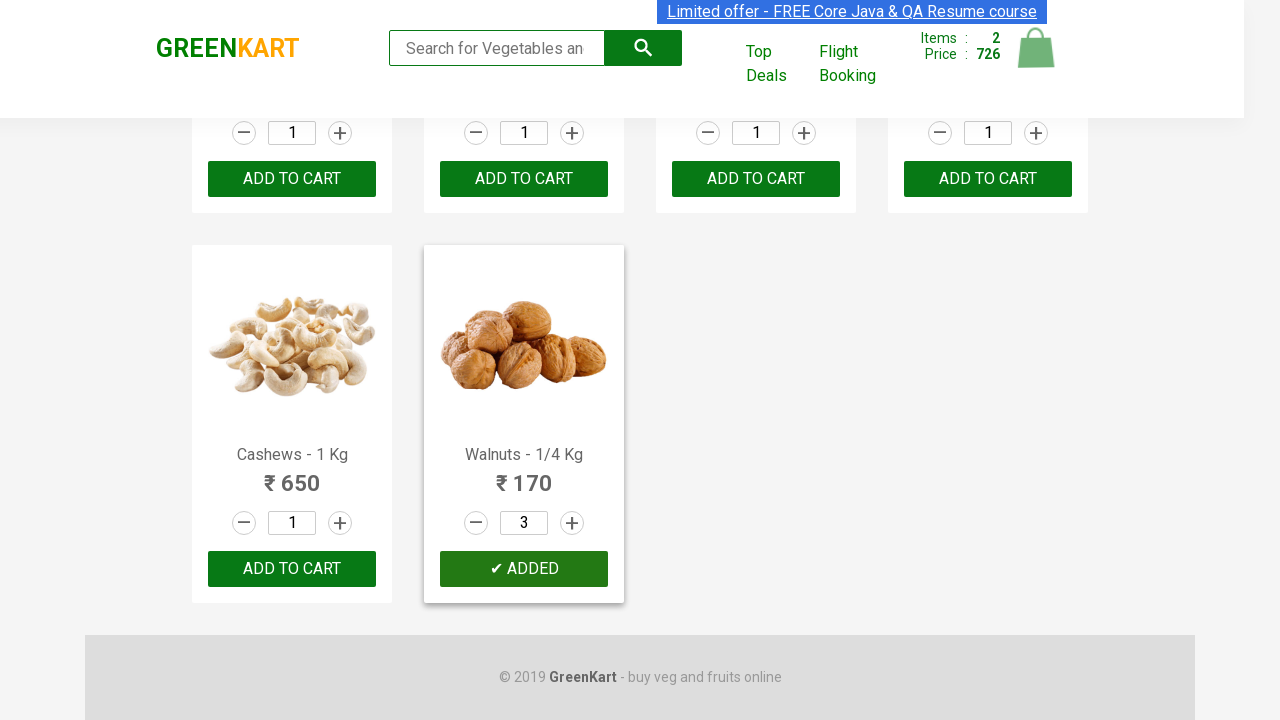

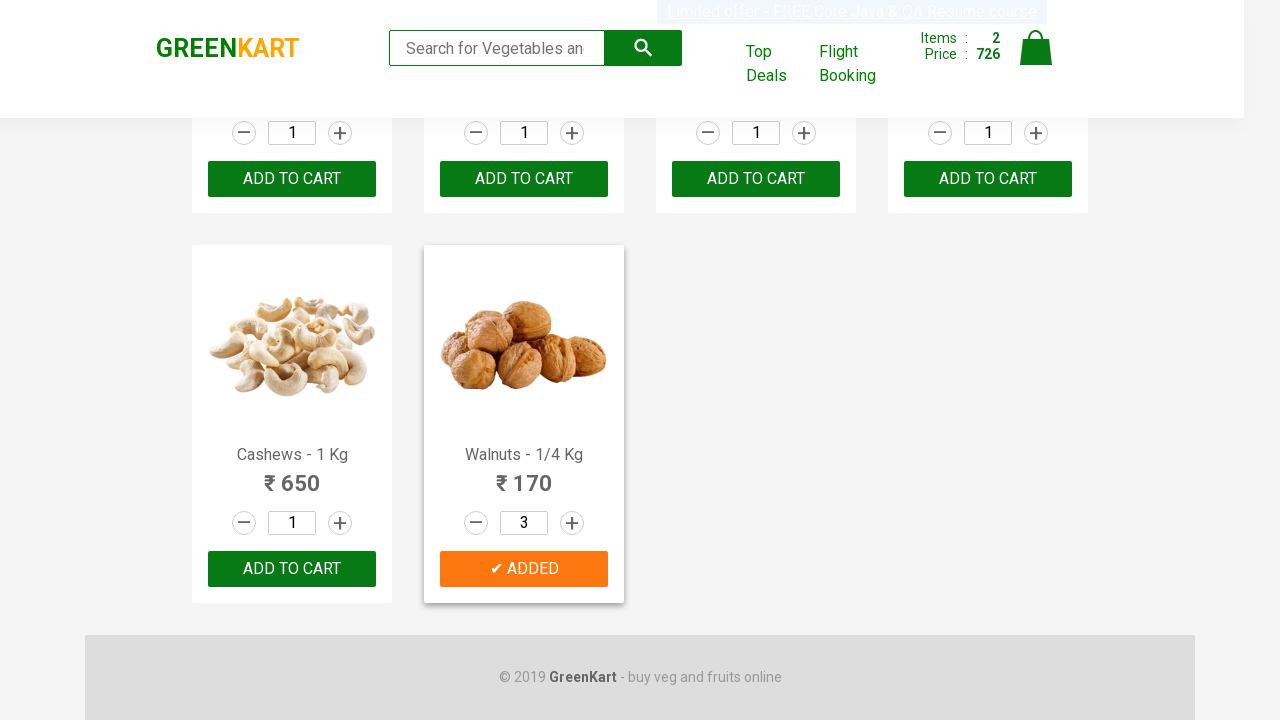